Navigates through a facts website using pagination, verifying that facts are displayed on each page

Starting URL: https://www.did-you-knows.com/

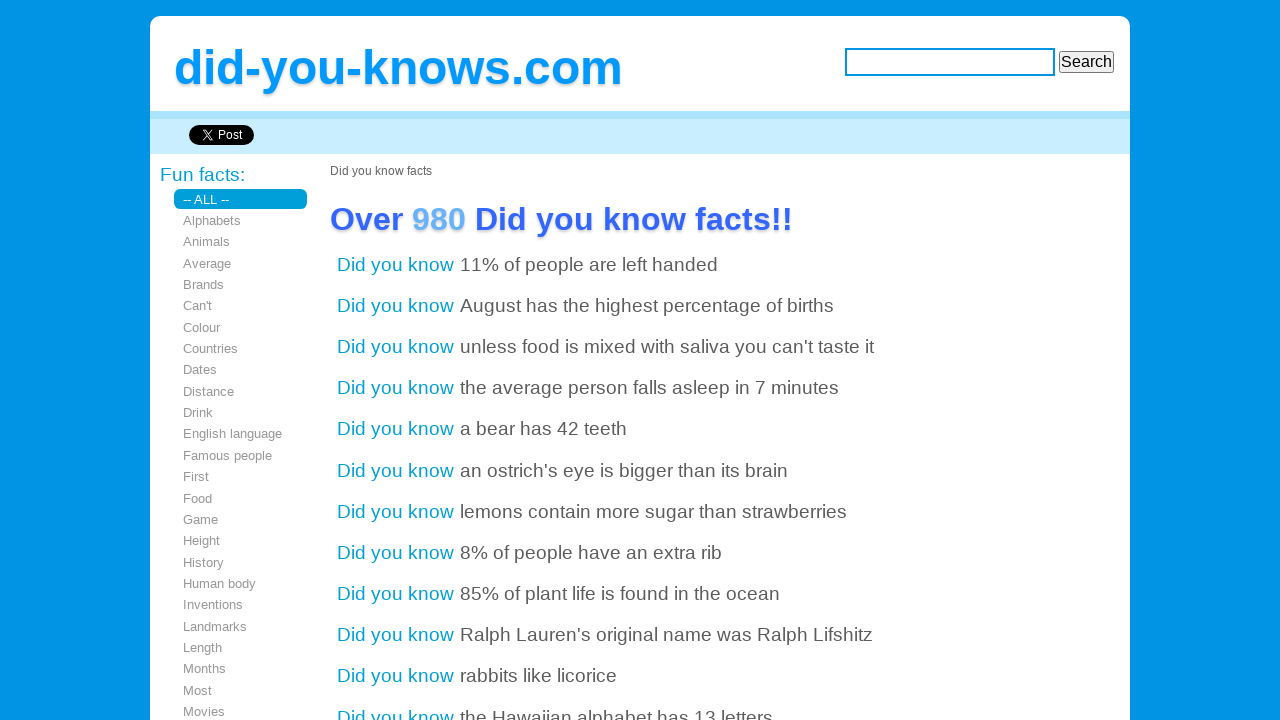

Waited for facts to load on the first page
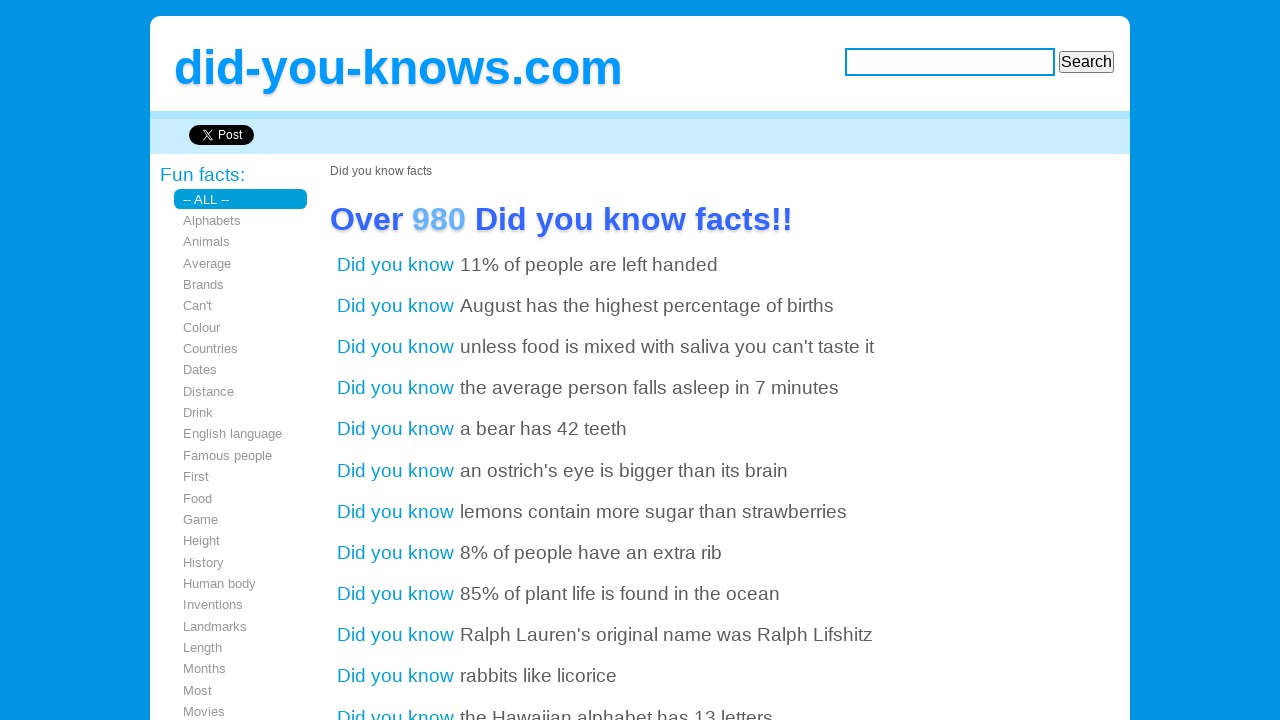

Checked for next button existence
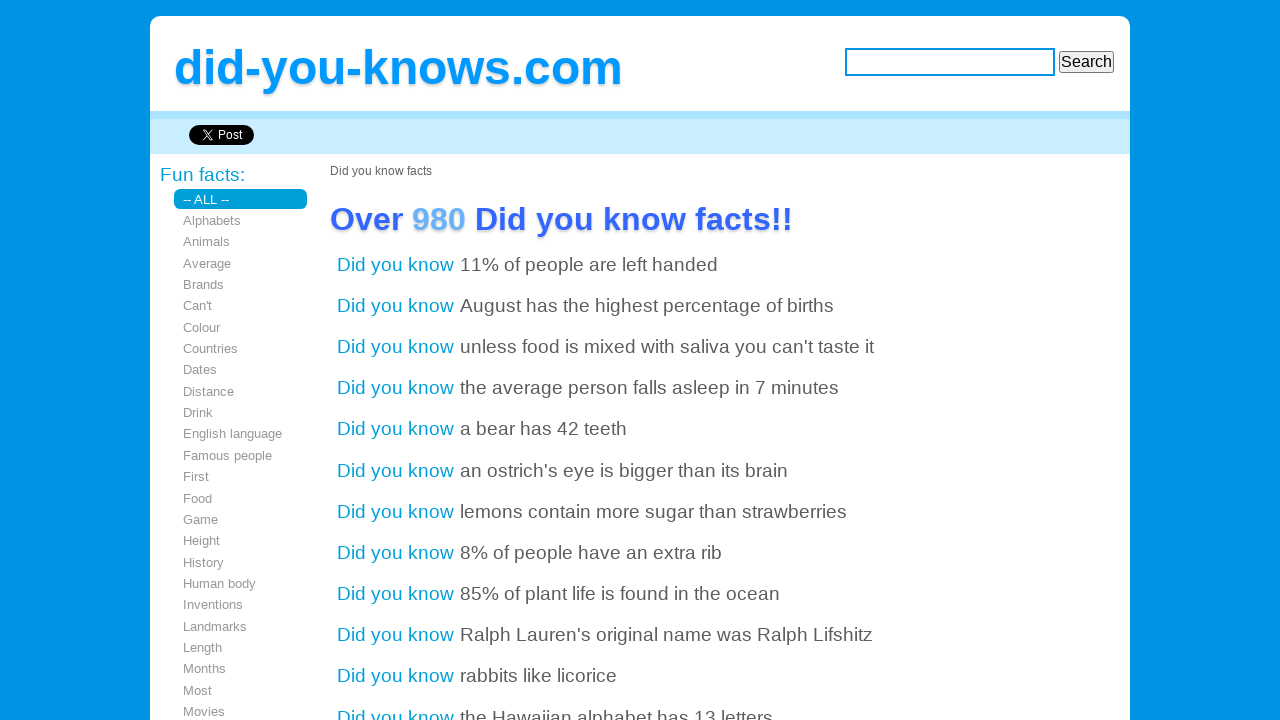

Clicked next button to navigate to next page at (710, 360) on xpath=//div[@class='pagePagintionLinks']//a[@class='next']
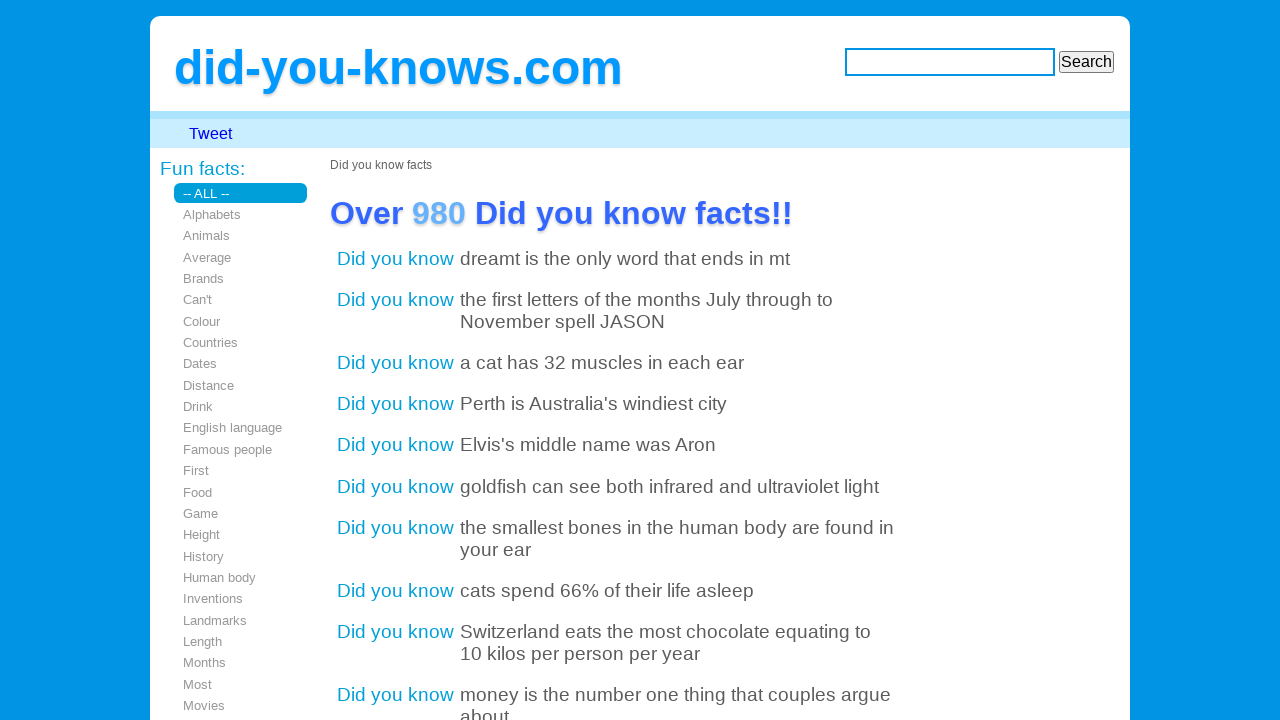

Waited for facts to load on new page
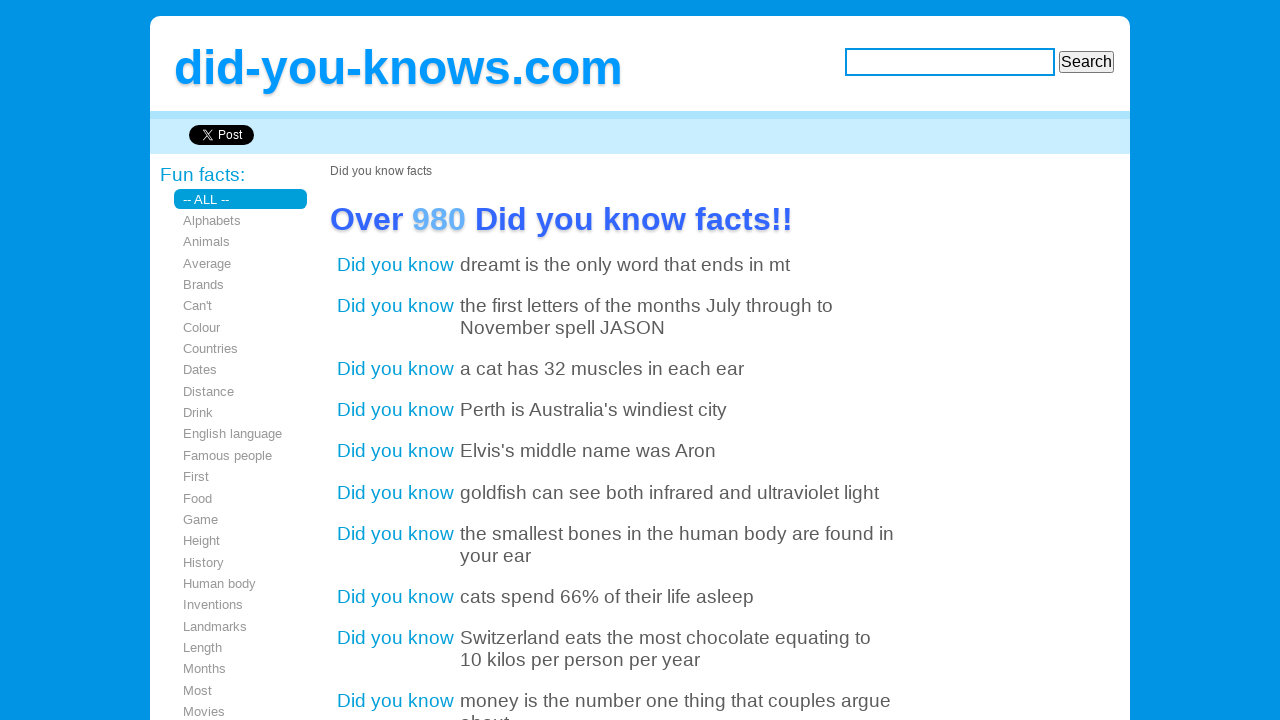

Brief wait for page stability
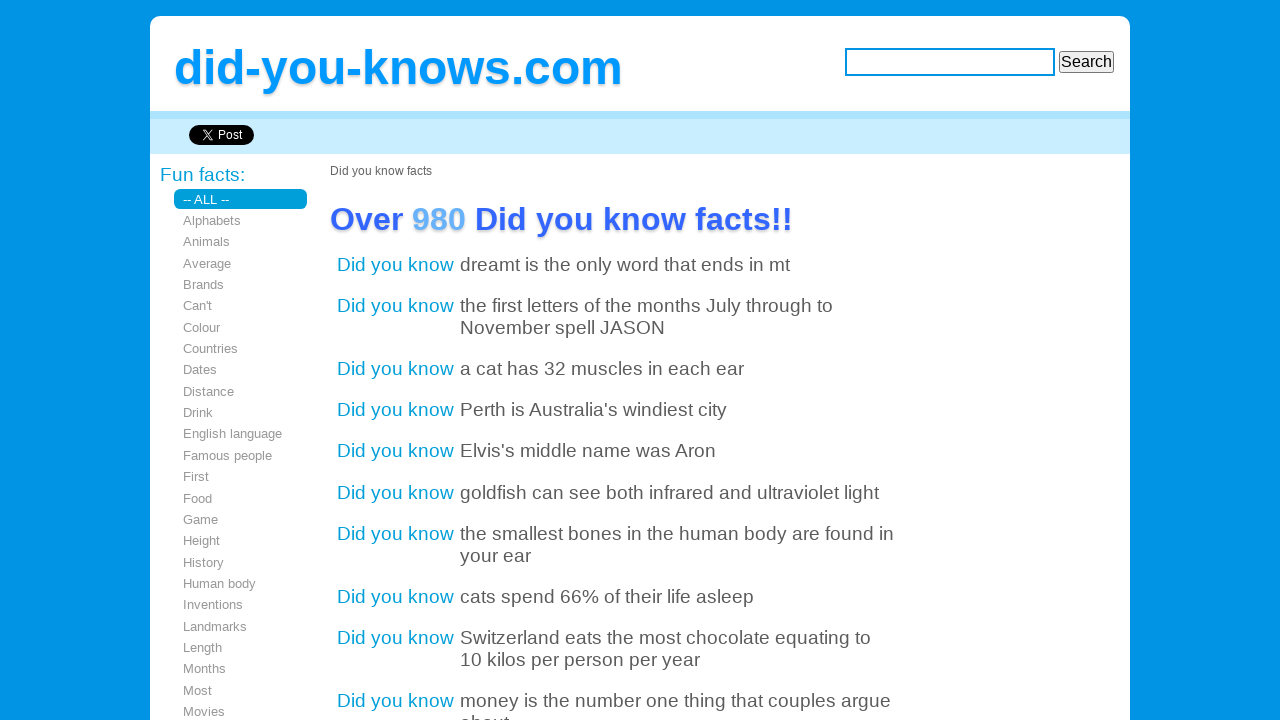

Checked for next button existence
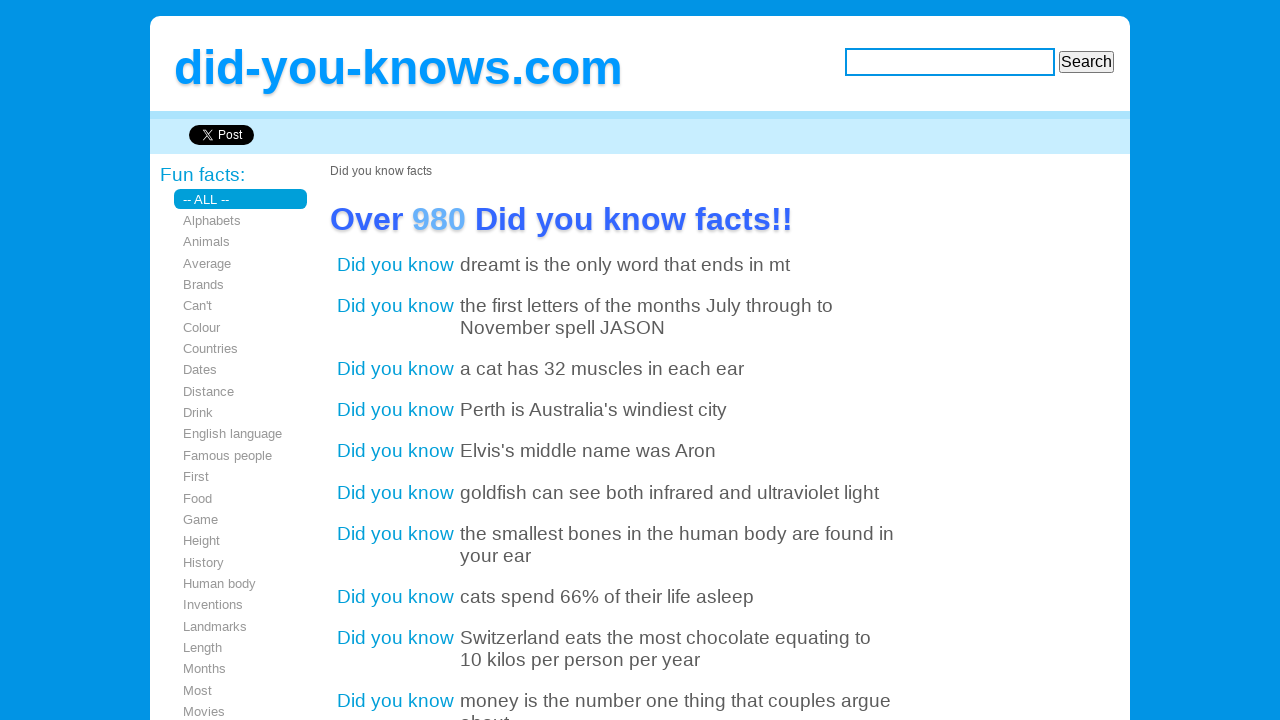

Clicked next button to navigate to next page at (775, 360) on xpath=//div[@class='pagePagintionLinks']//a[@class='next']
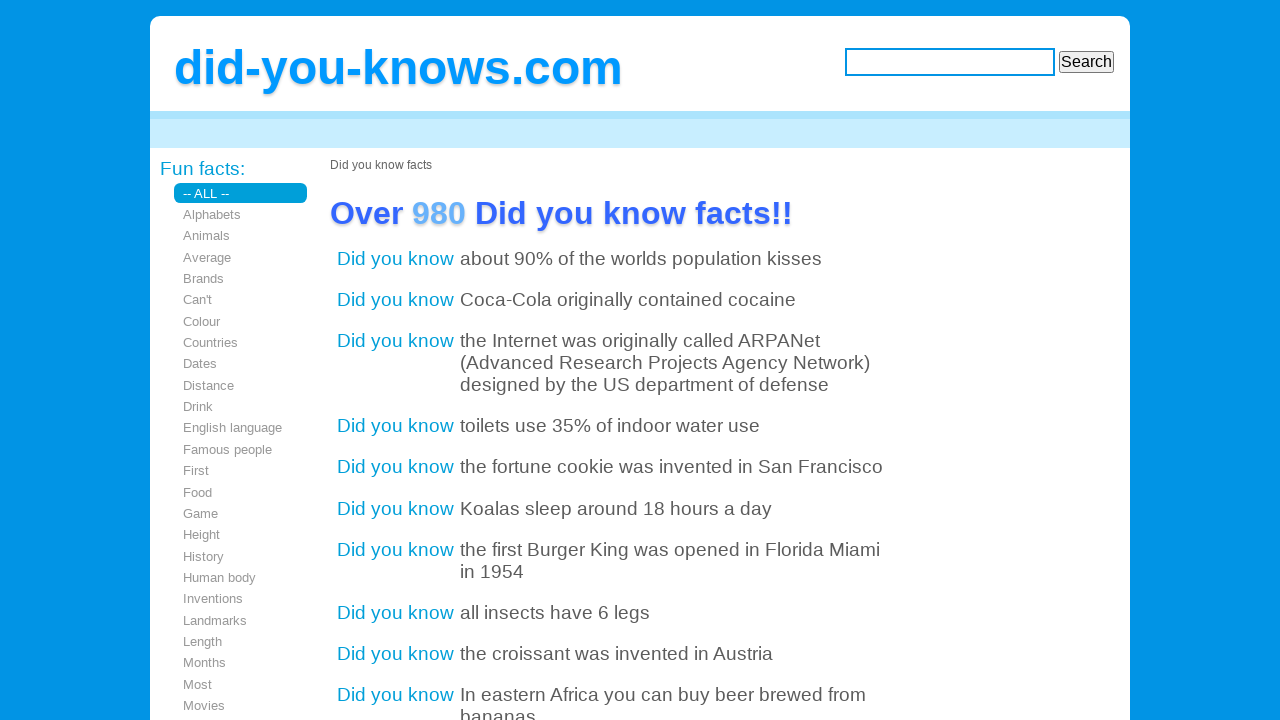

Waited for facts to load on new page
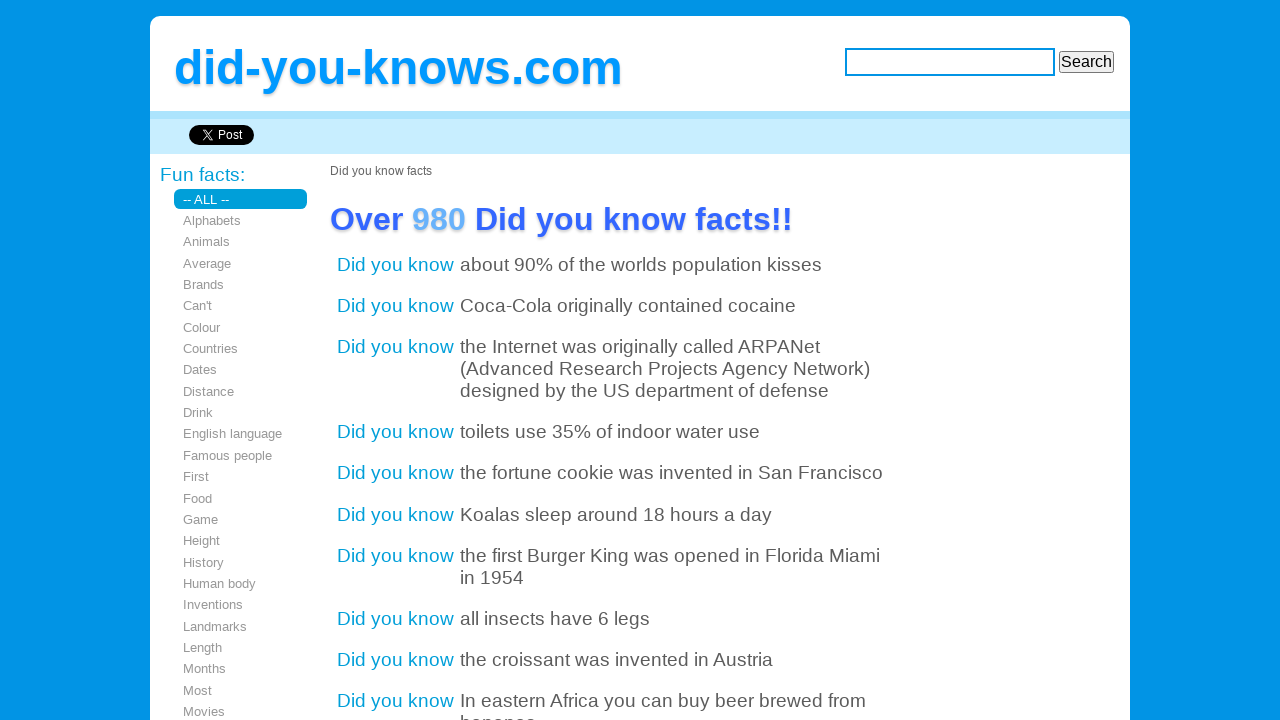

Brief wait for page stability
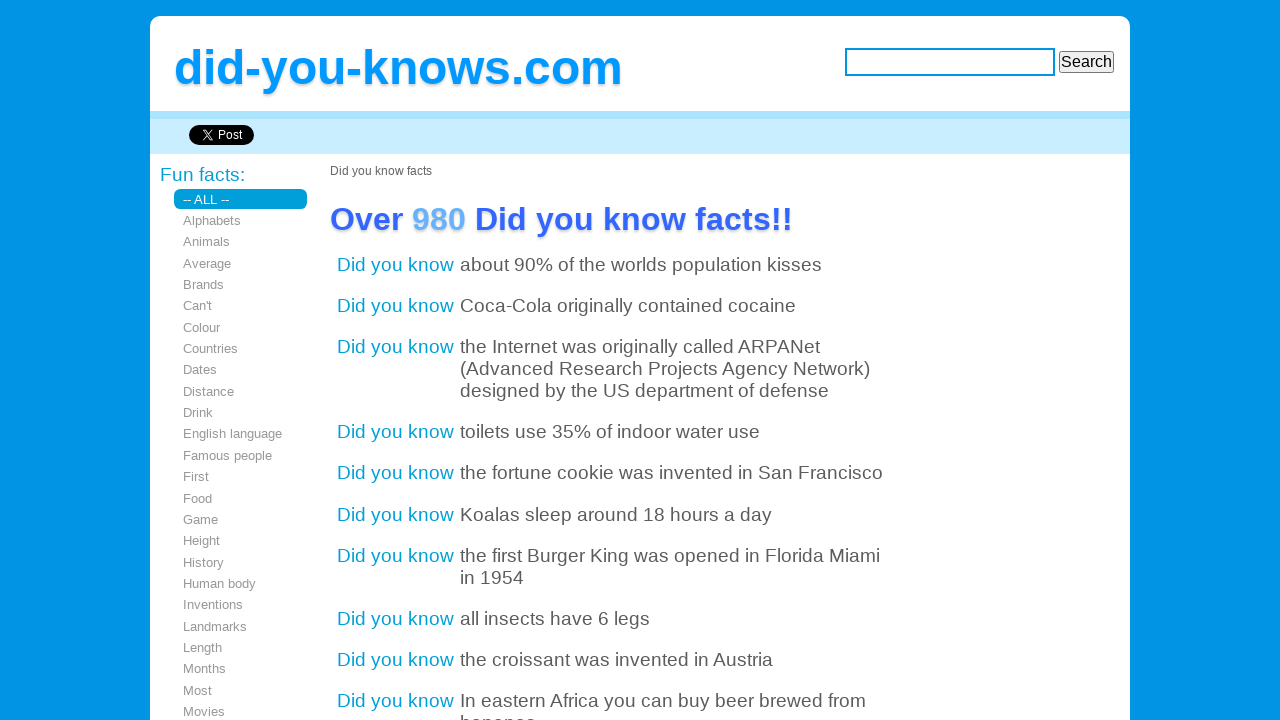

Checked for next button existence
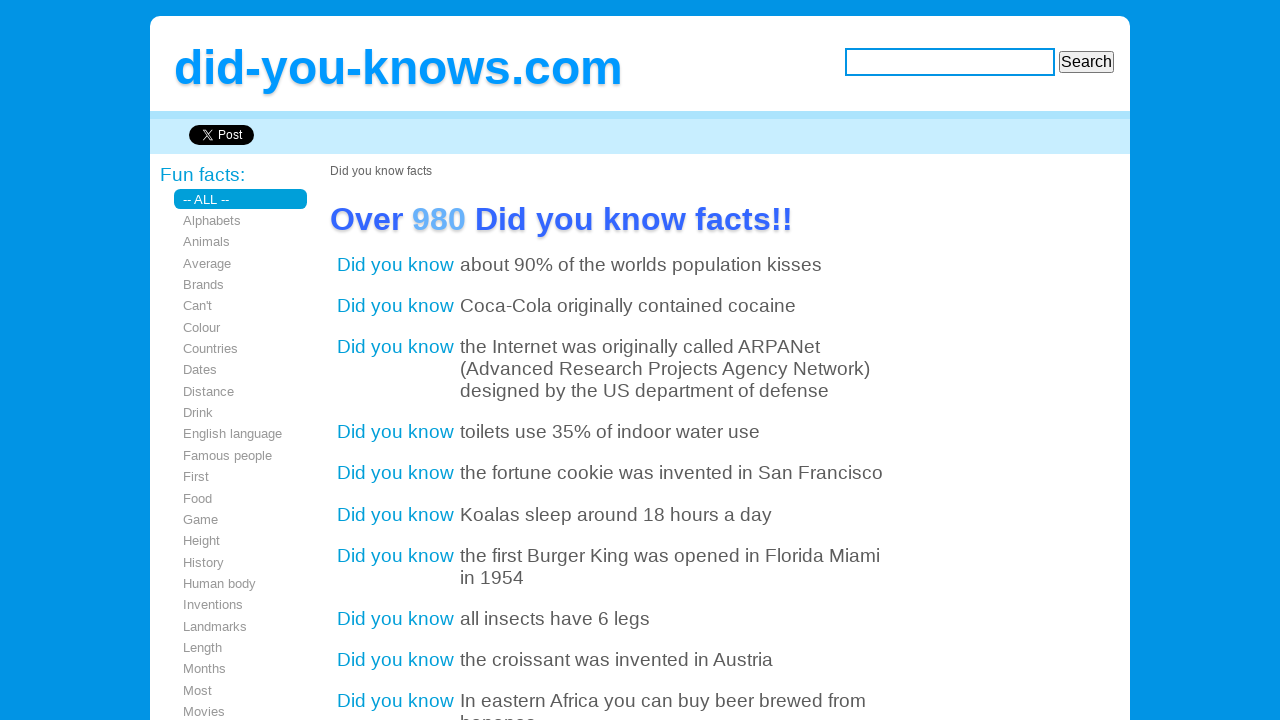

Clicked next button to navigate to next page at (792, 360) on xpath=//div[@class='pagePagintionLinks']//a[@class='next']
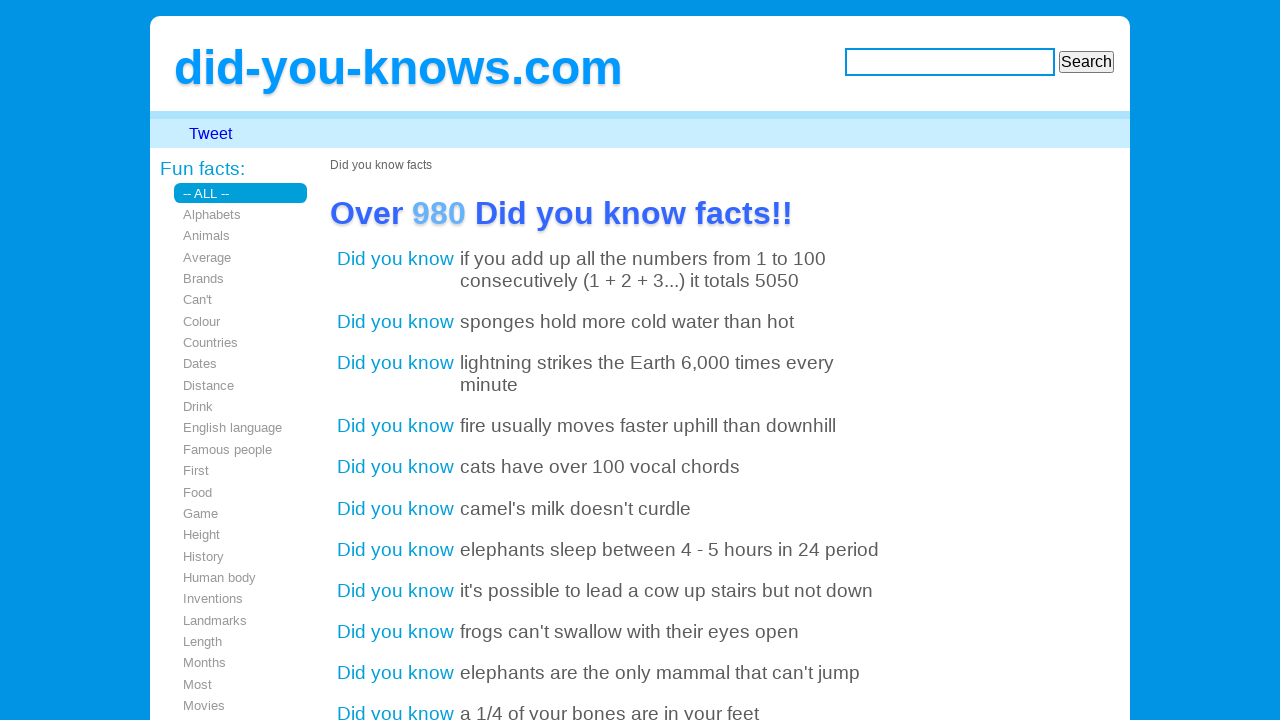

Waited for facts to load on new page
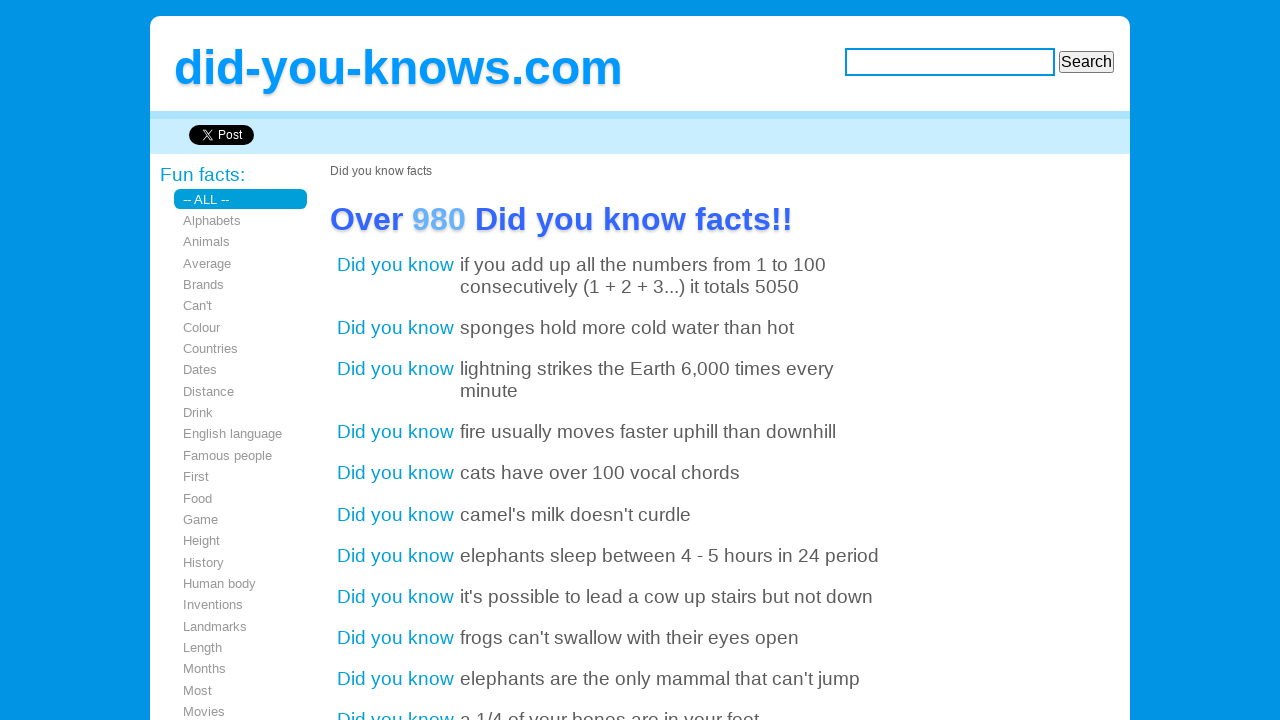

Brief wait for page stability
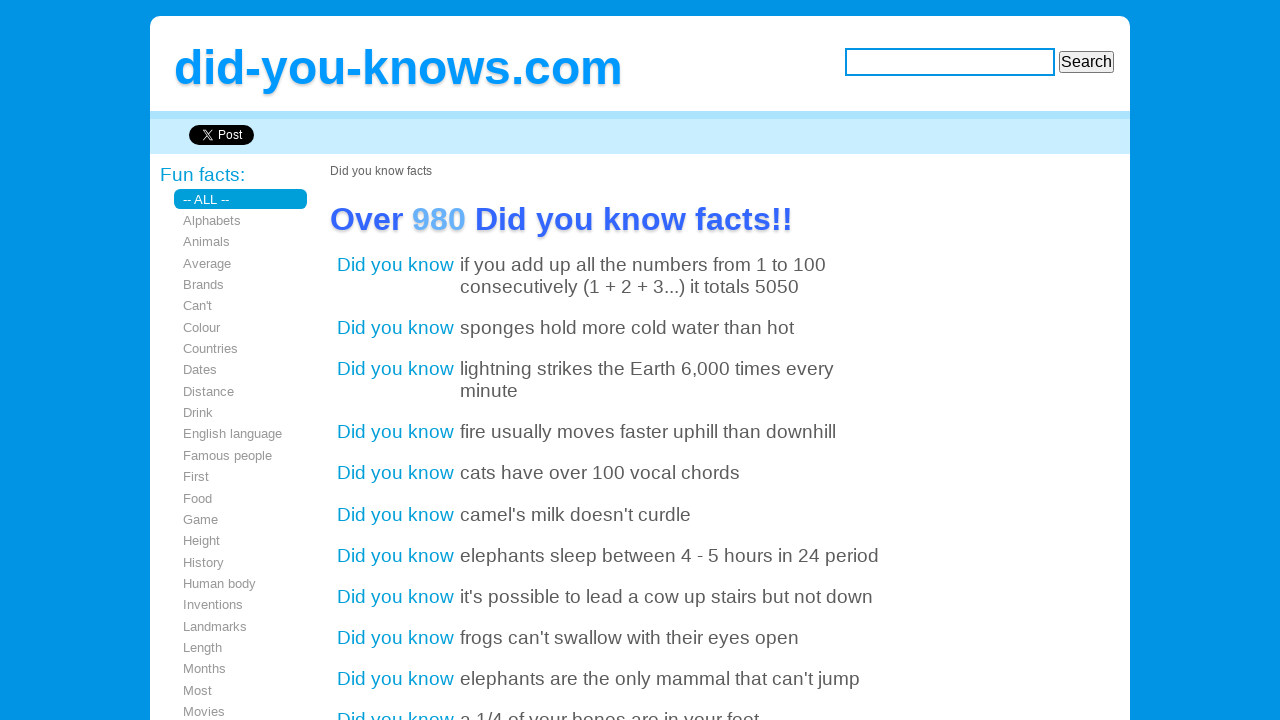

Checked for next button existence
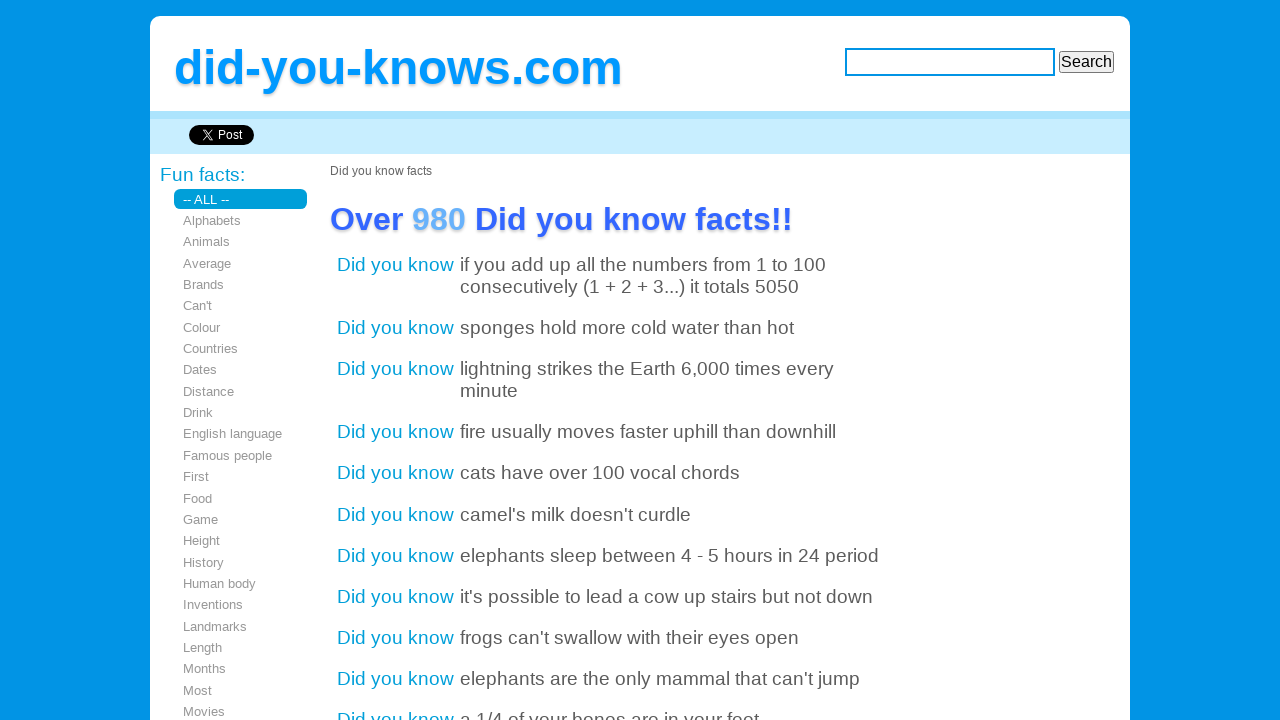

Clicked next button to navigate to next page at (810, 360) on xpath=//div[@class='pagePagintionLinks']//a[@class='next']
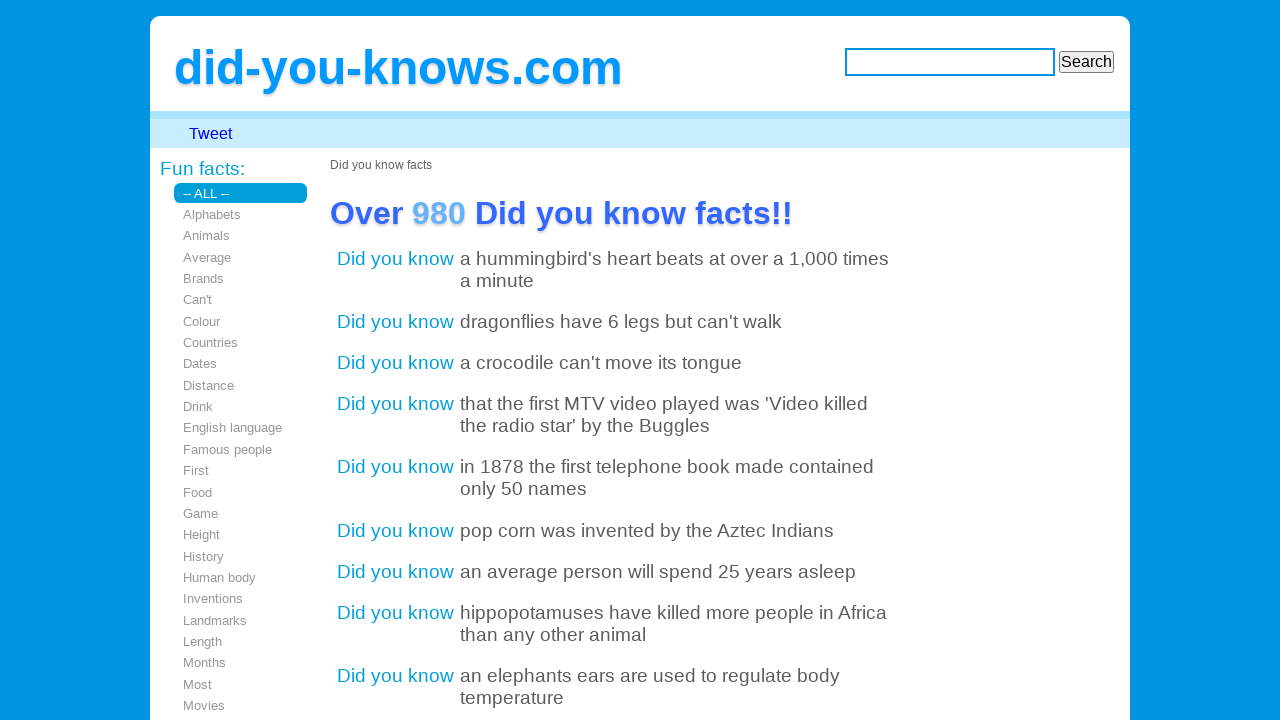

Waited for facts to load on new page
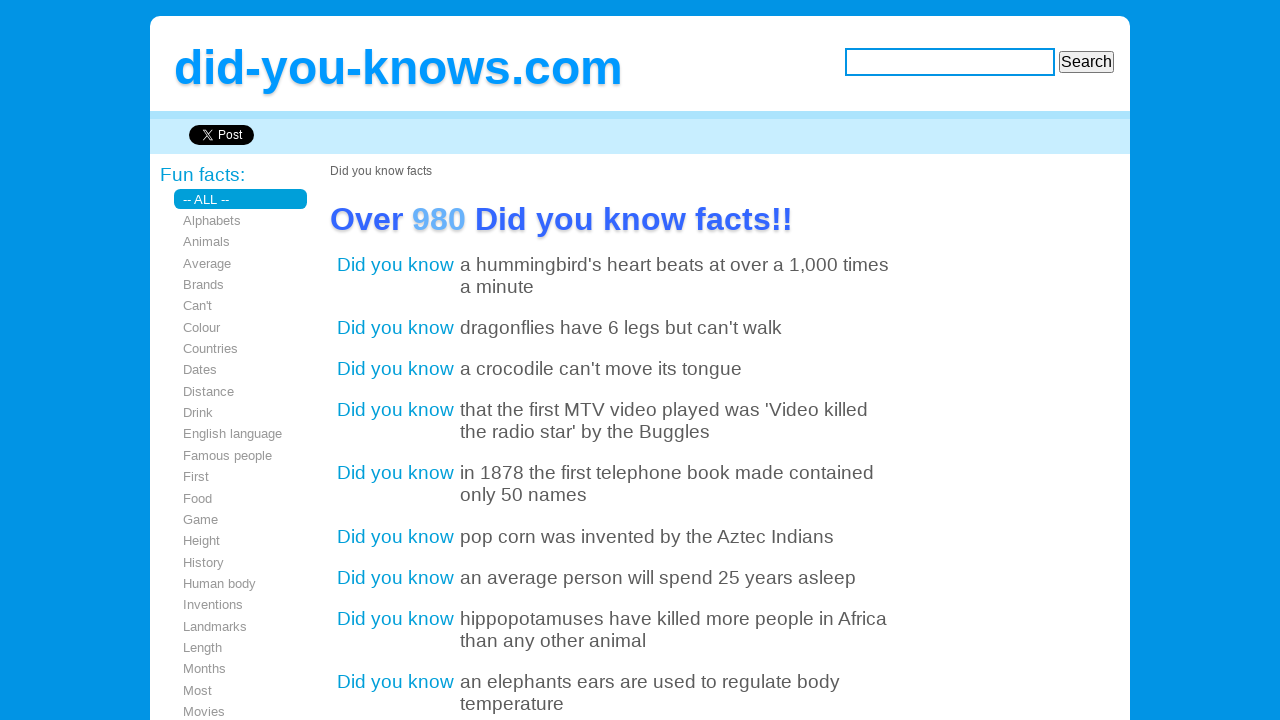

Brief wait for page stability
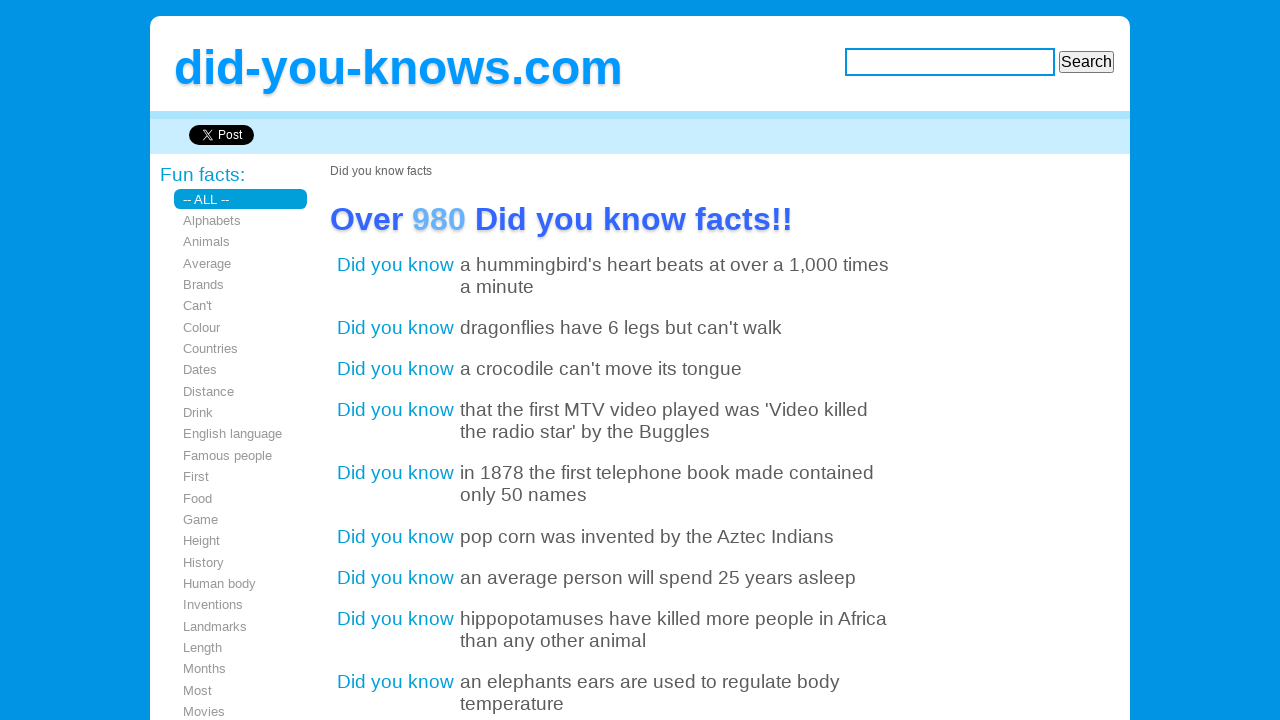

Checked for next button existence
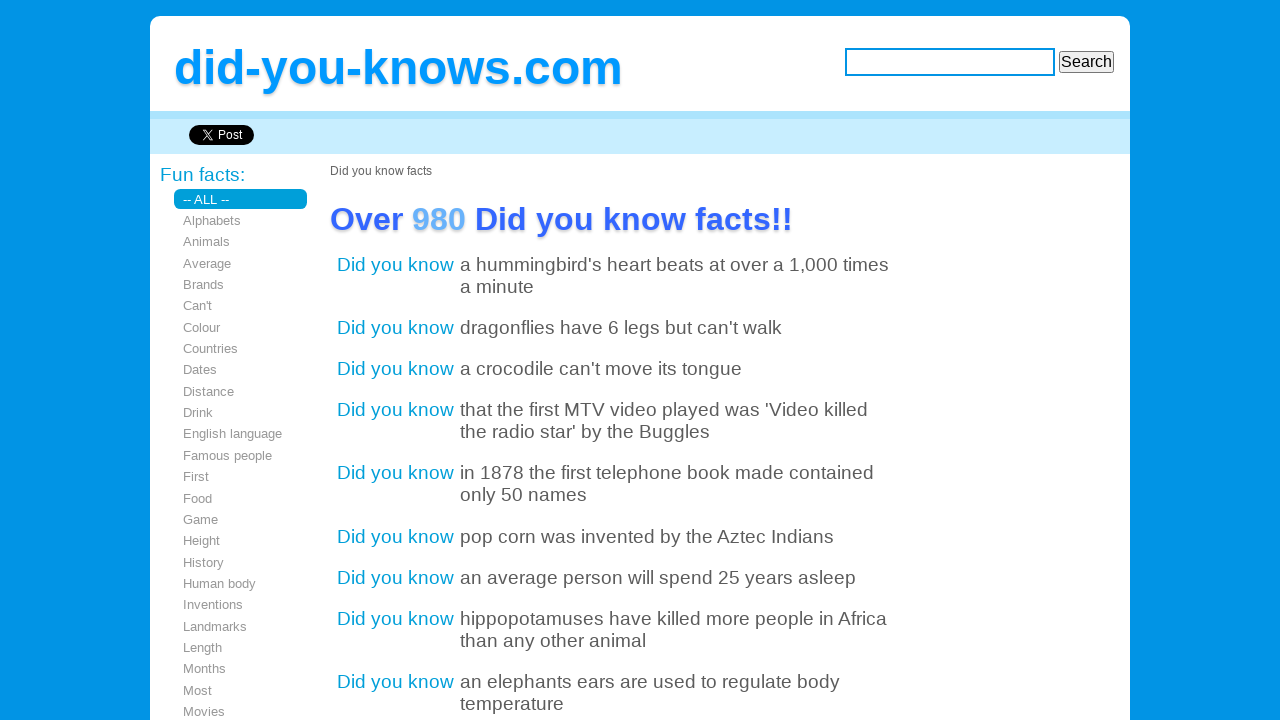

Clicked next button to navigate to next page at (810, 360) on xpath=//div[@class='pagePagintionLinks']//a[@class='next']
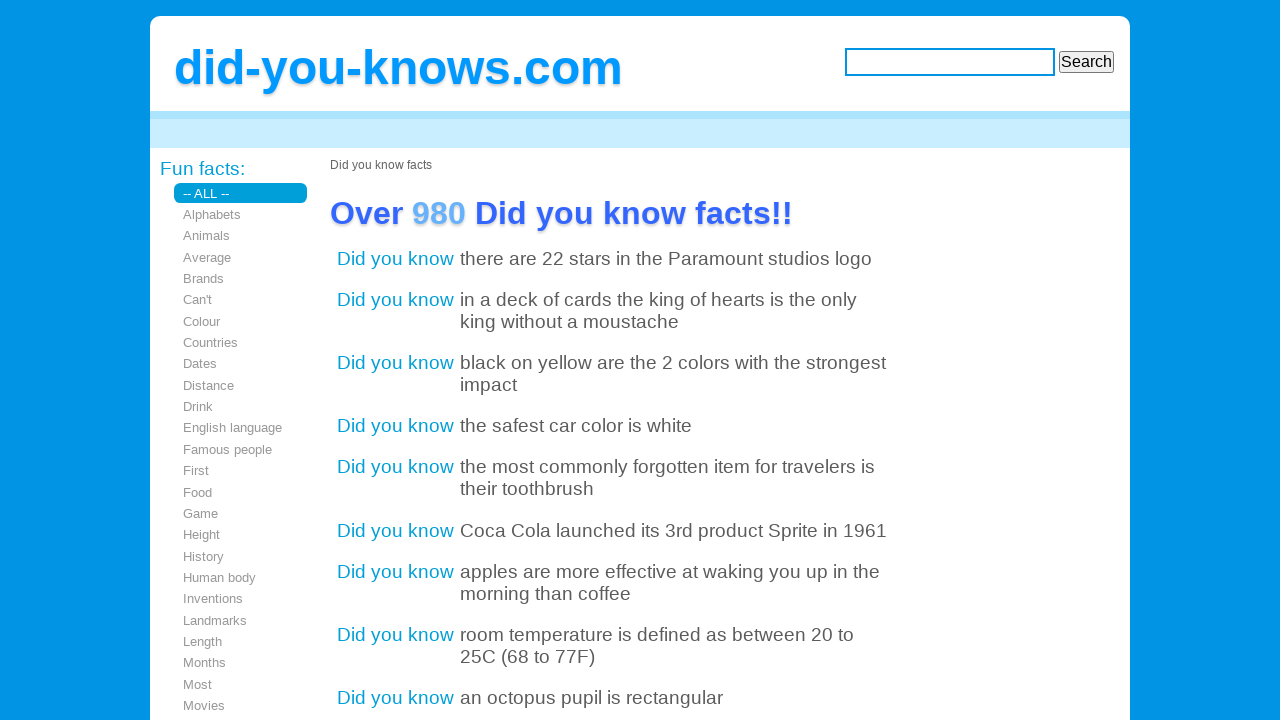

Waited for facts to load on new page
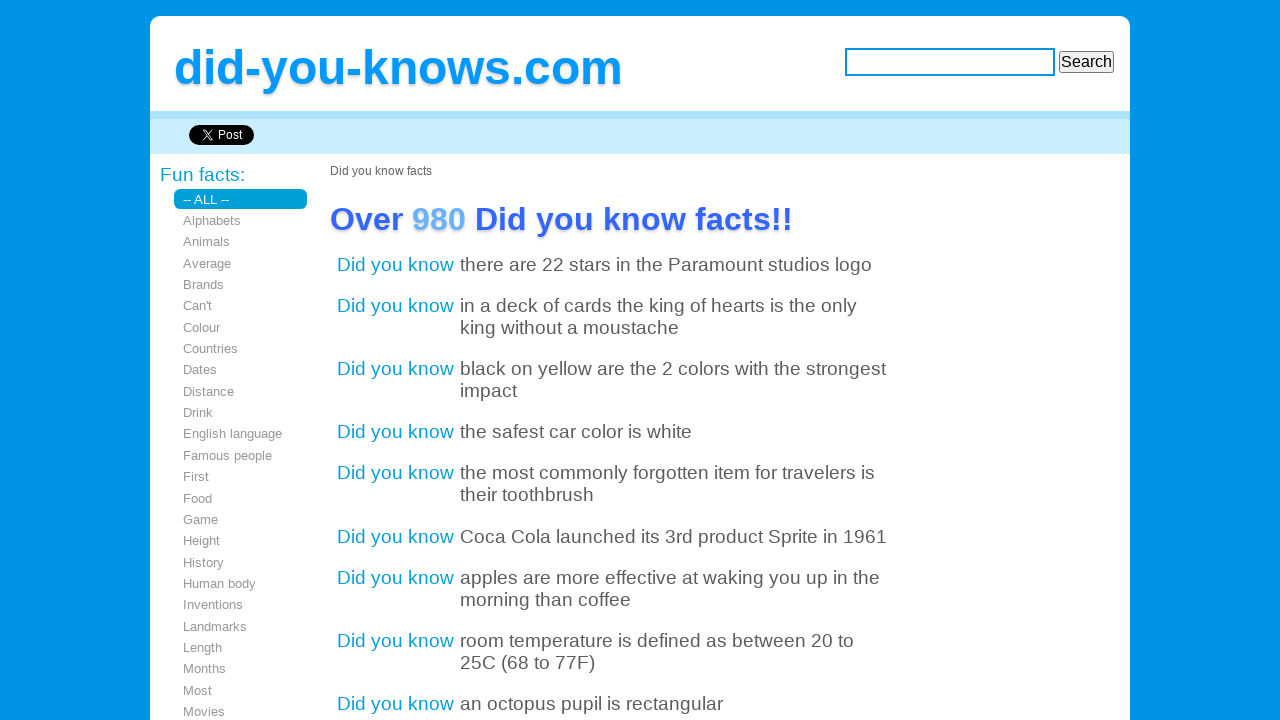

Brief wait for page stability
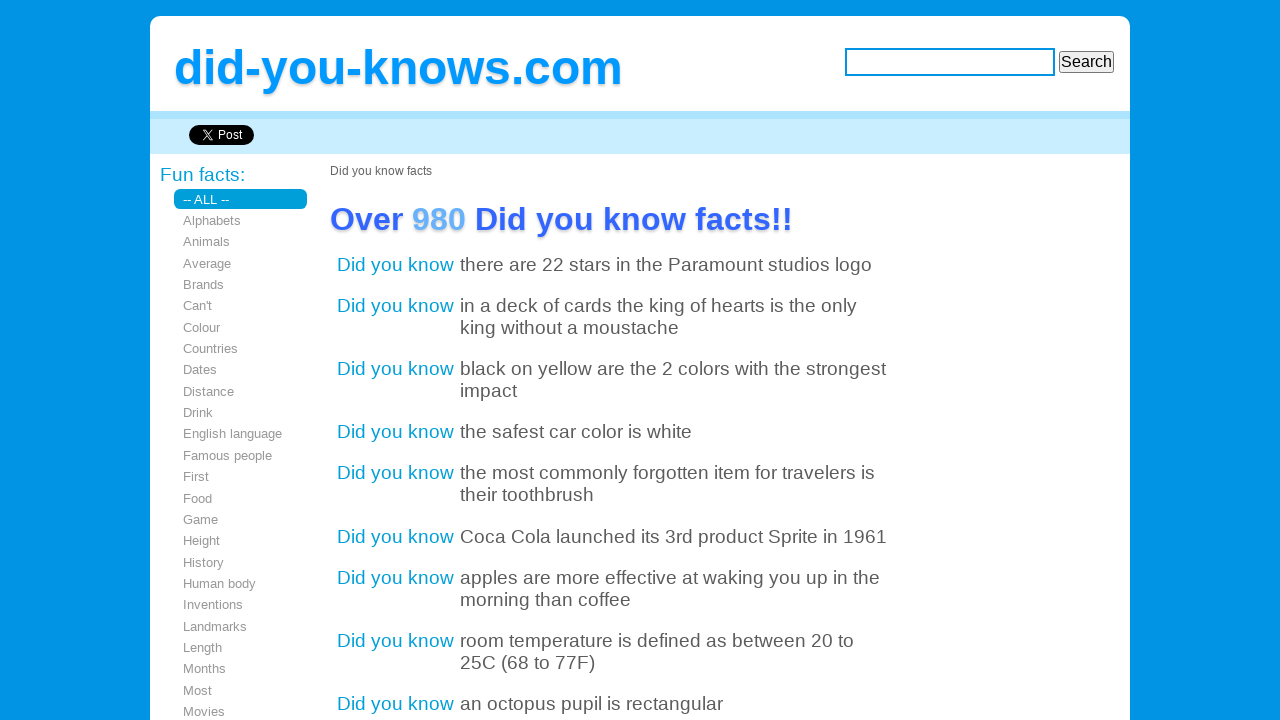

Checked for next button existence
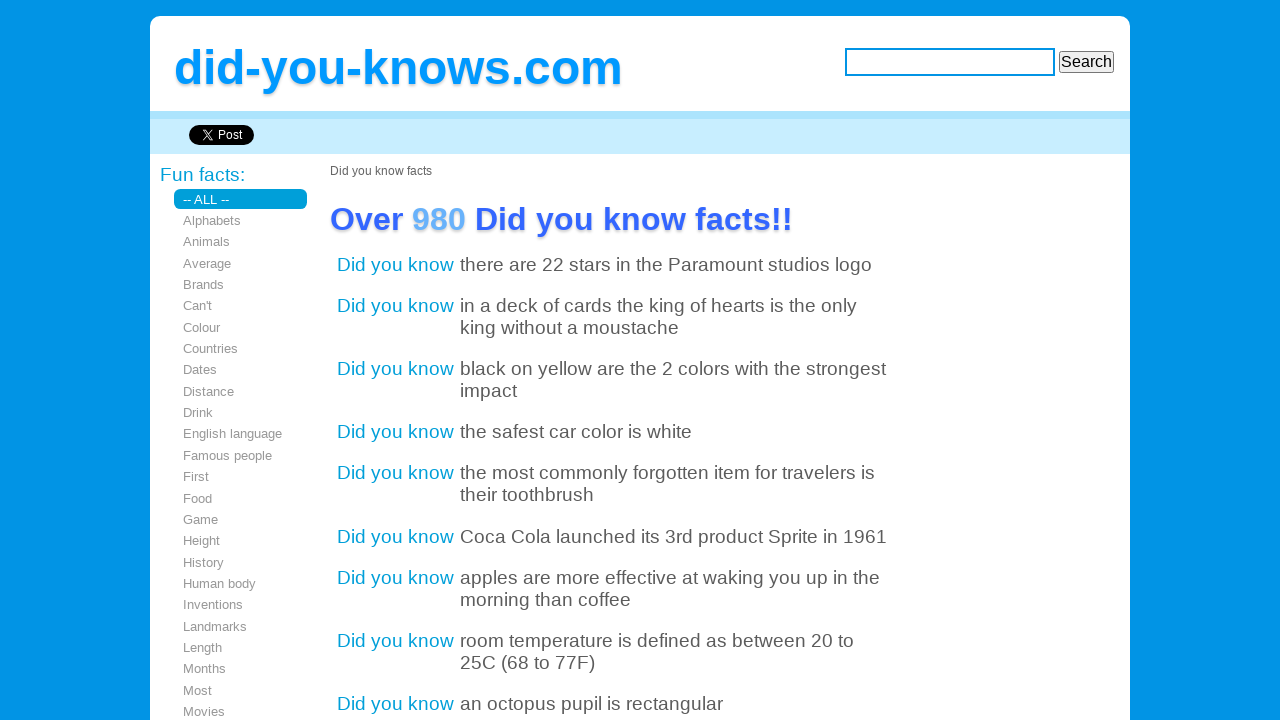

Clicked next button to navigate to next page at (827, 360) on xpath=//div[@class='pagePagintionLinks']//a[@class='next']
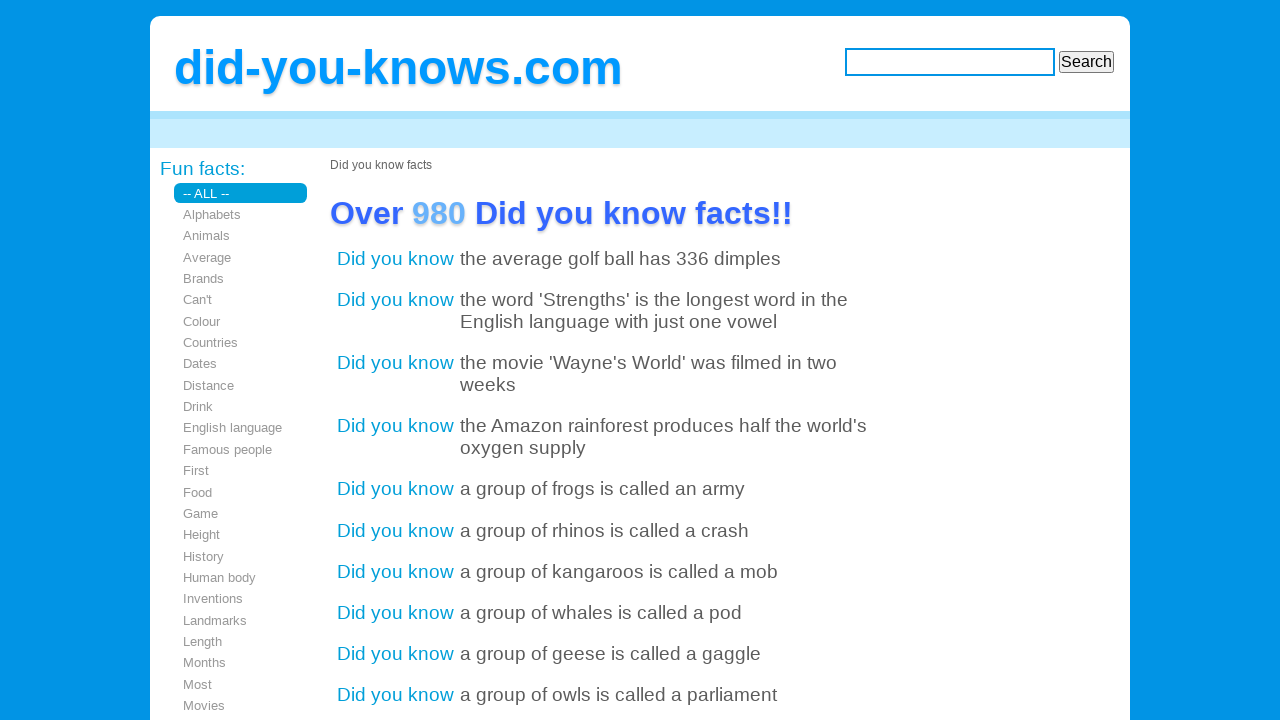

Waited for facts to load on new page
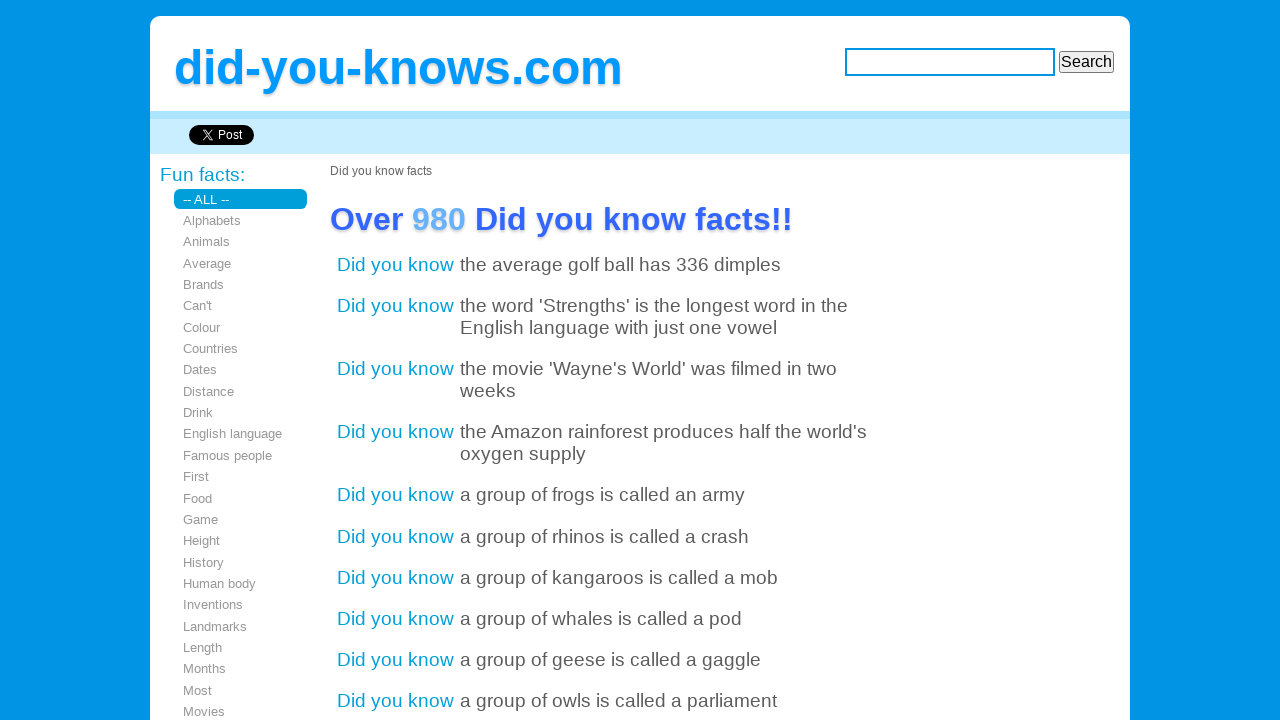

Brief wait for page stability
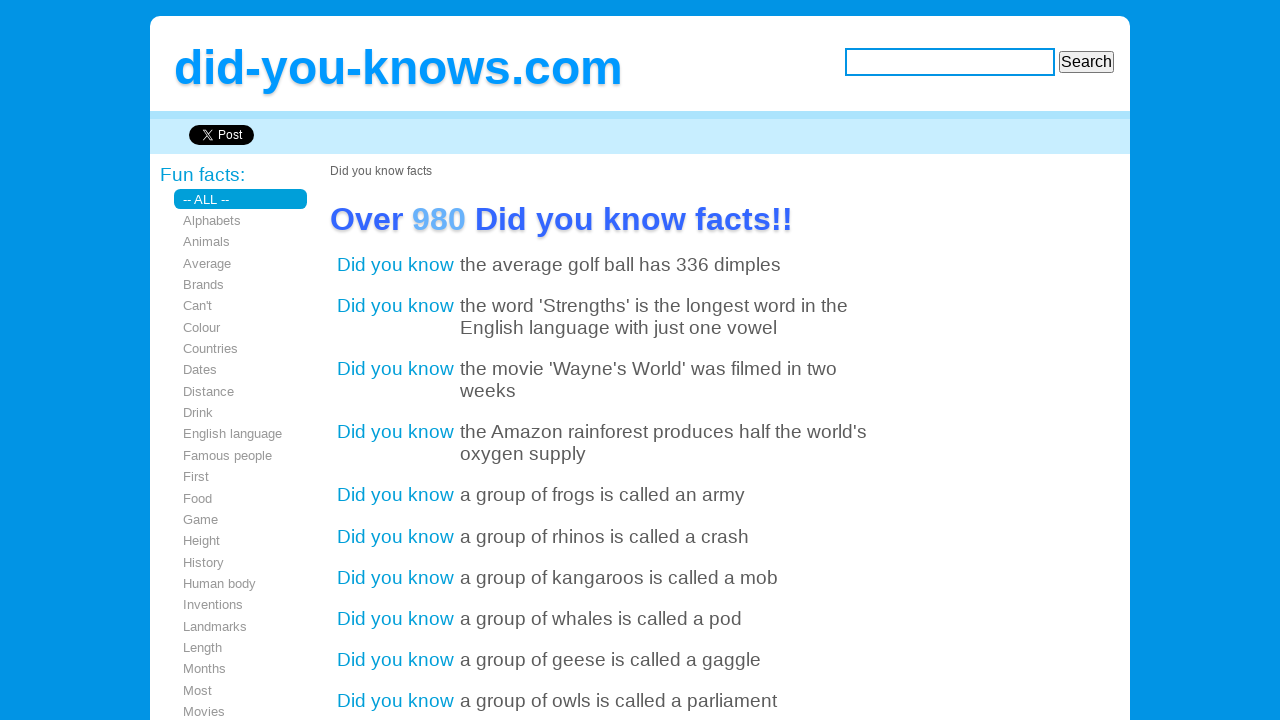

Checked for next button existence
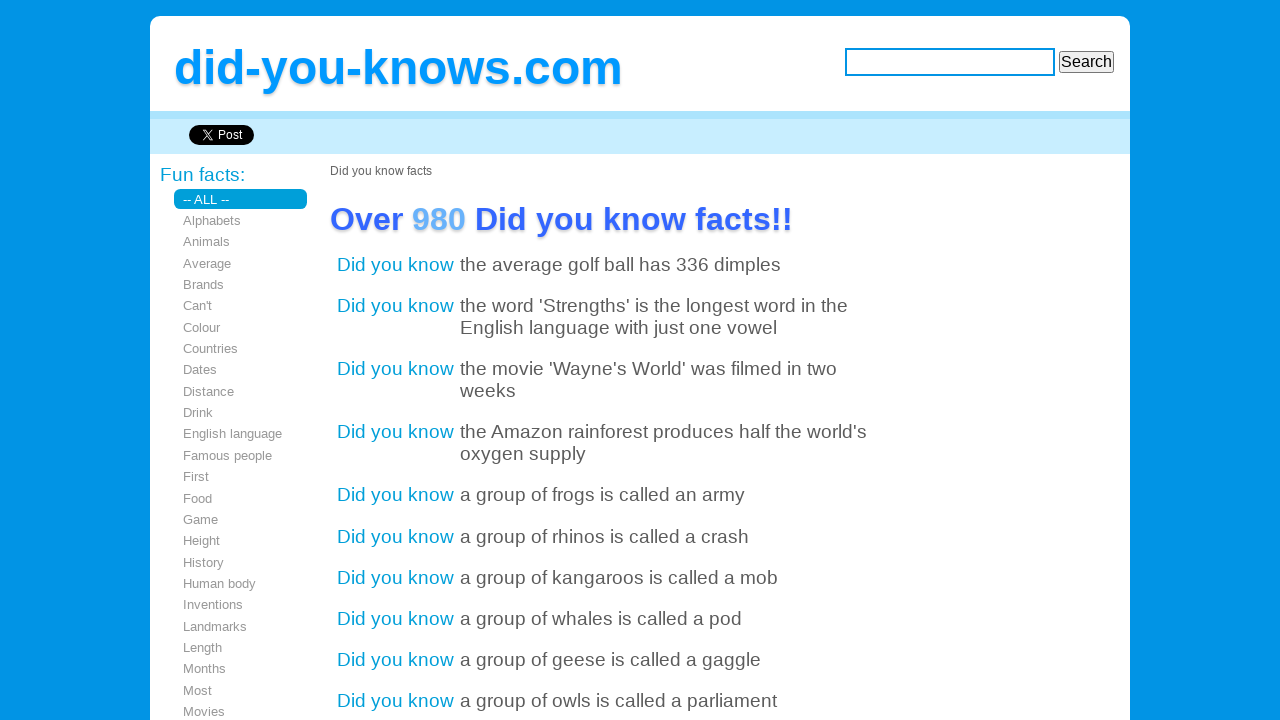

Clicked next button to navigate to next page at (833, 360) on xpath=//div[@class='pagePagintionLinks']//a[@class='next']
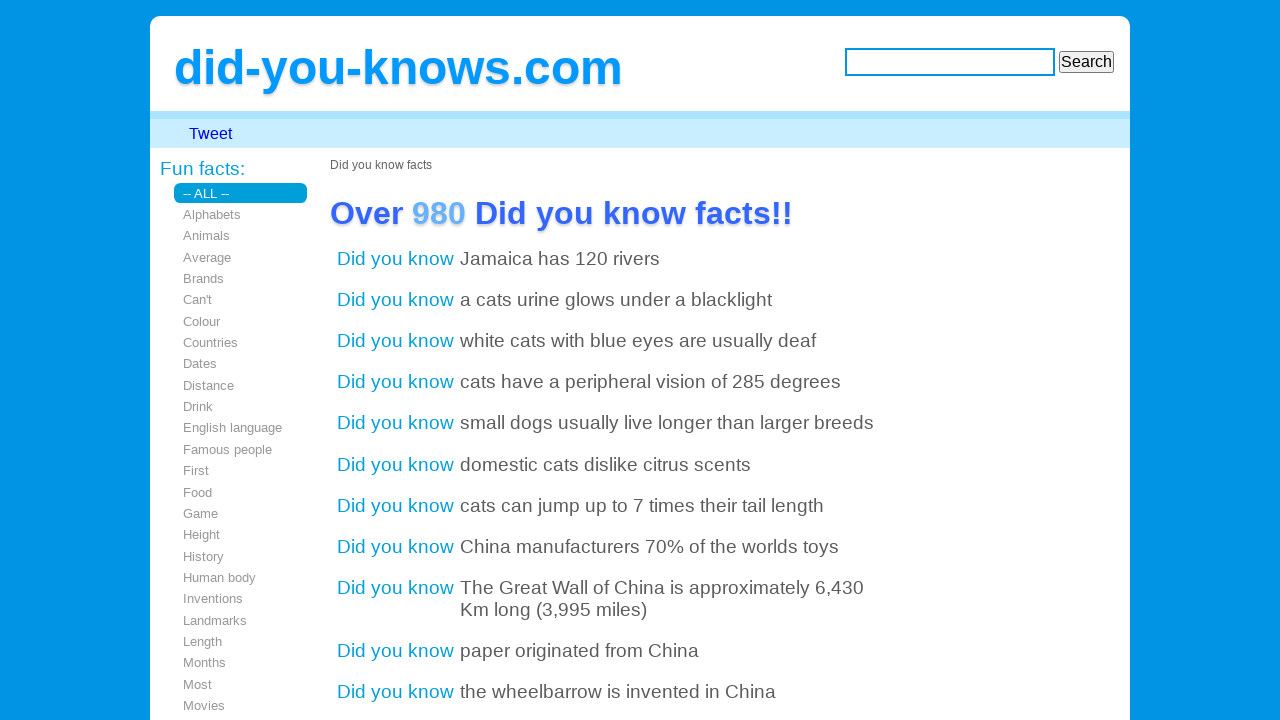

Waited for facts to load on new page
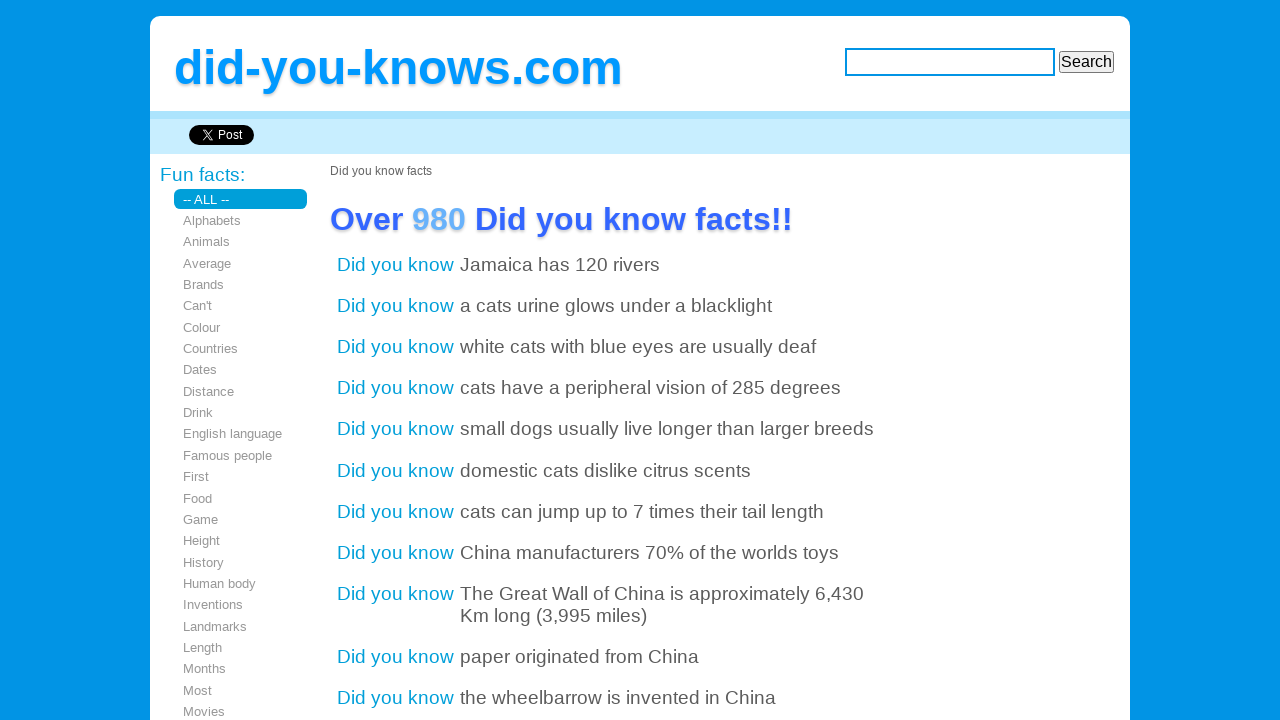

Brief wait for page stability
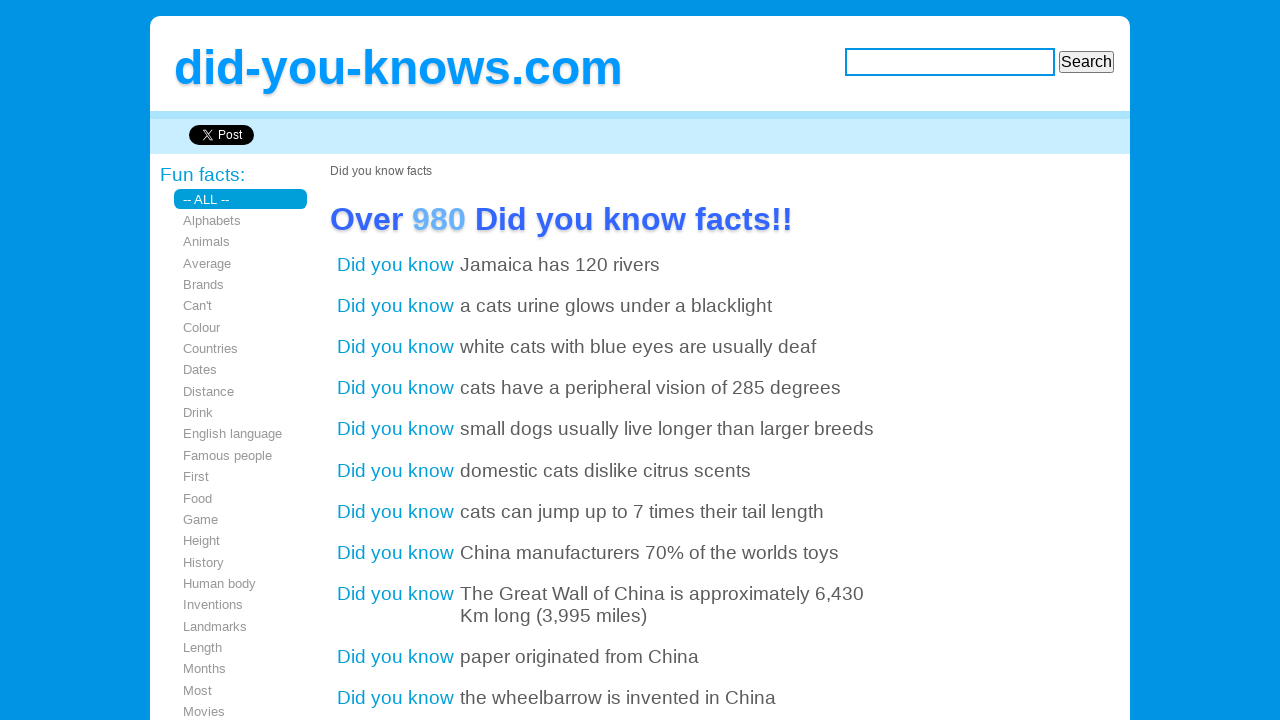

Checked for next button existence
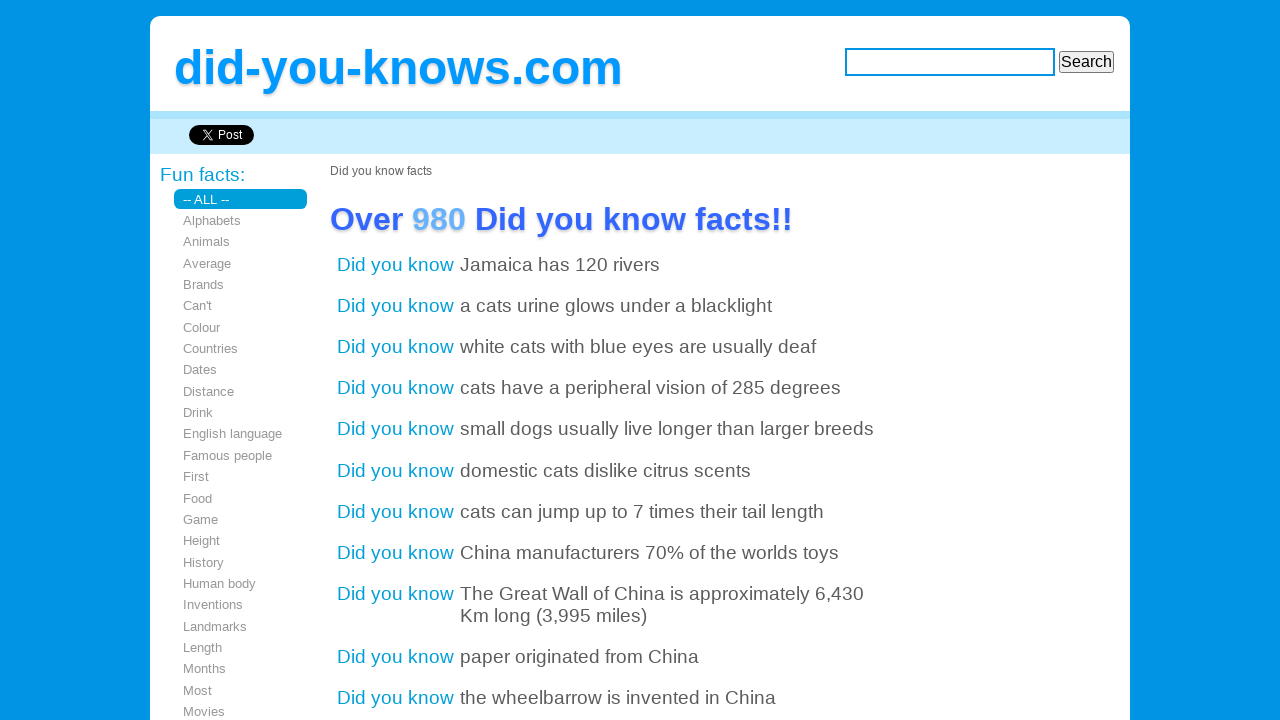

Clicked next button to navigate to next page at (838, 360) on xpath=//div[@class='pagePagintionLinks']//a[@class='next']
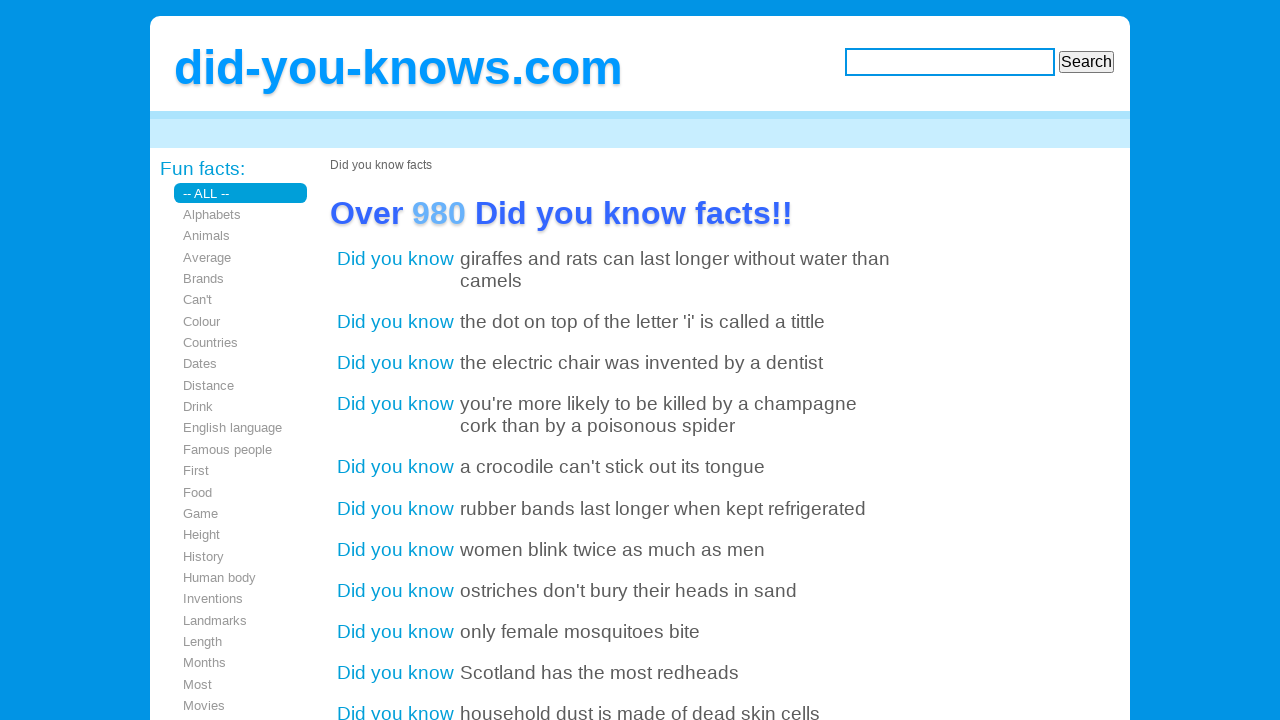

Waited for facts to load on new page
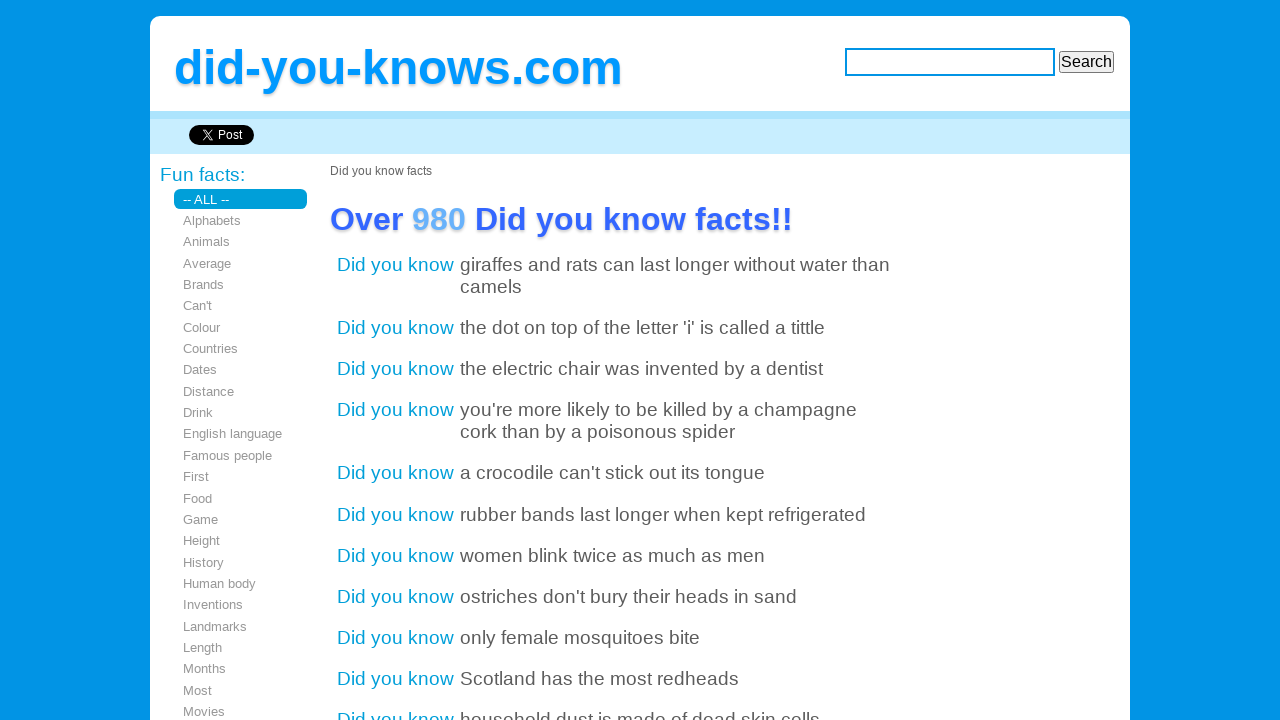

Brief wait for page stability
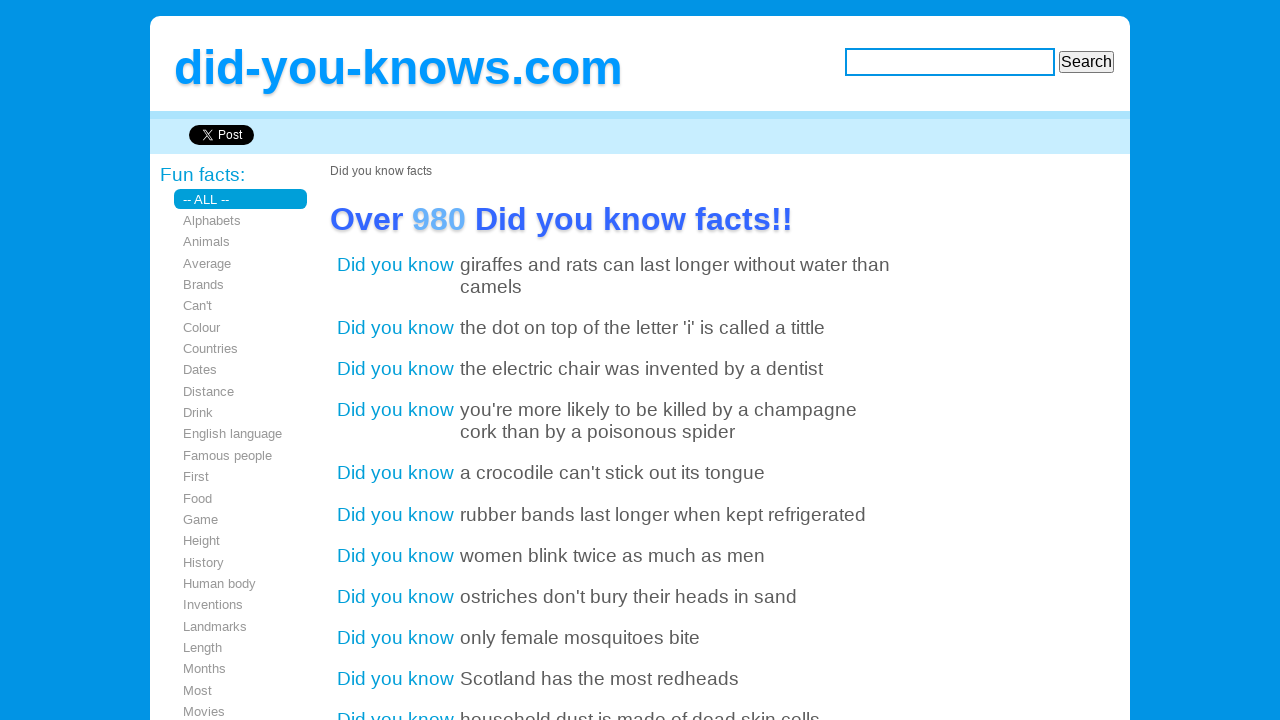

Checked for next button existence
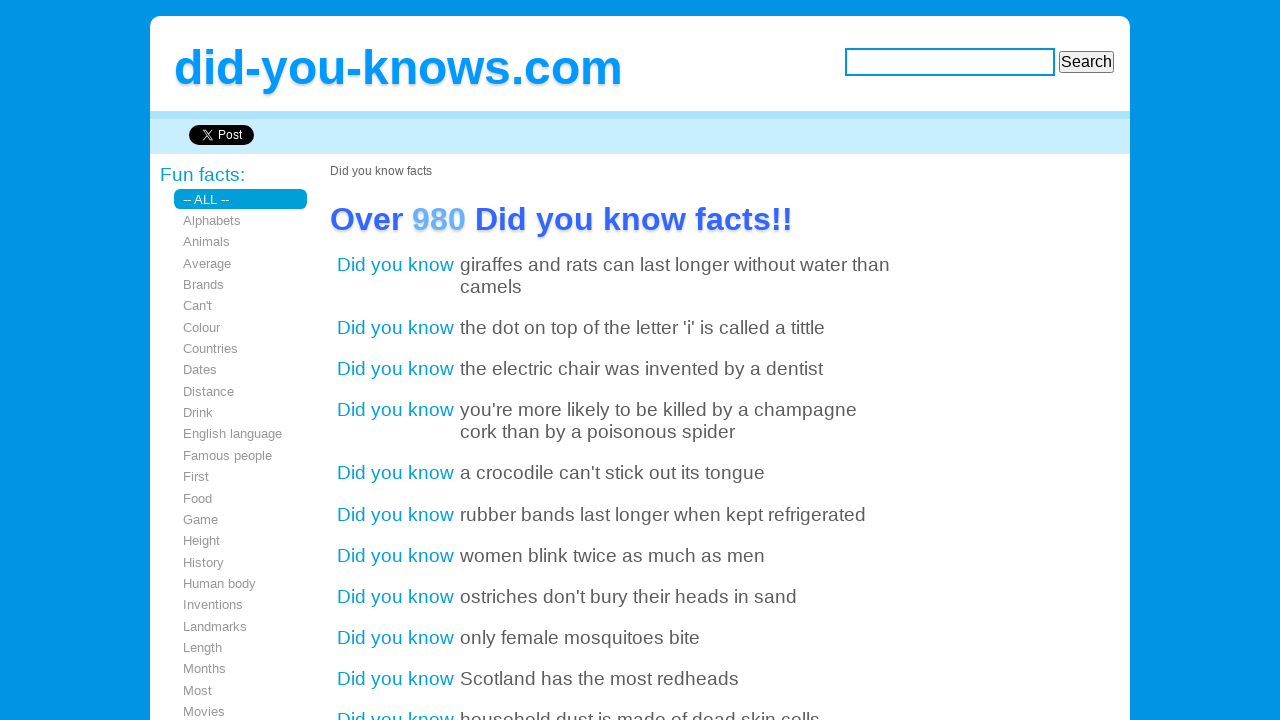

Clicked next button to navigate to next page at (844, 360) on xpath=//div[@class='pagePagintionLinks']//a[@class='next']
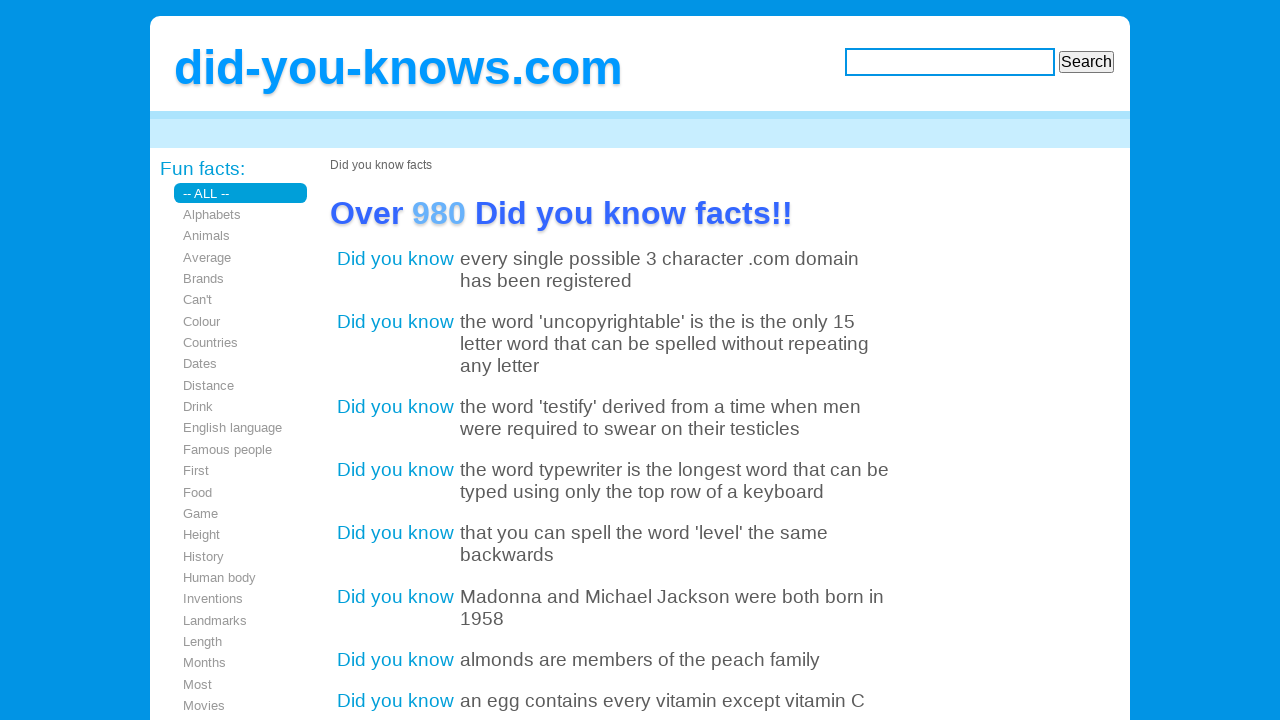

Waited for facts to load on new page
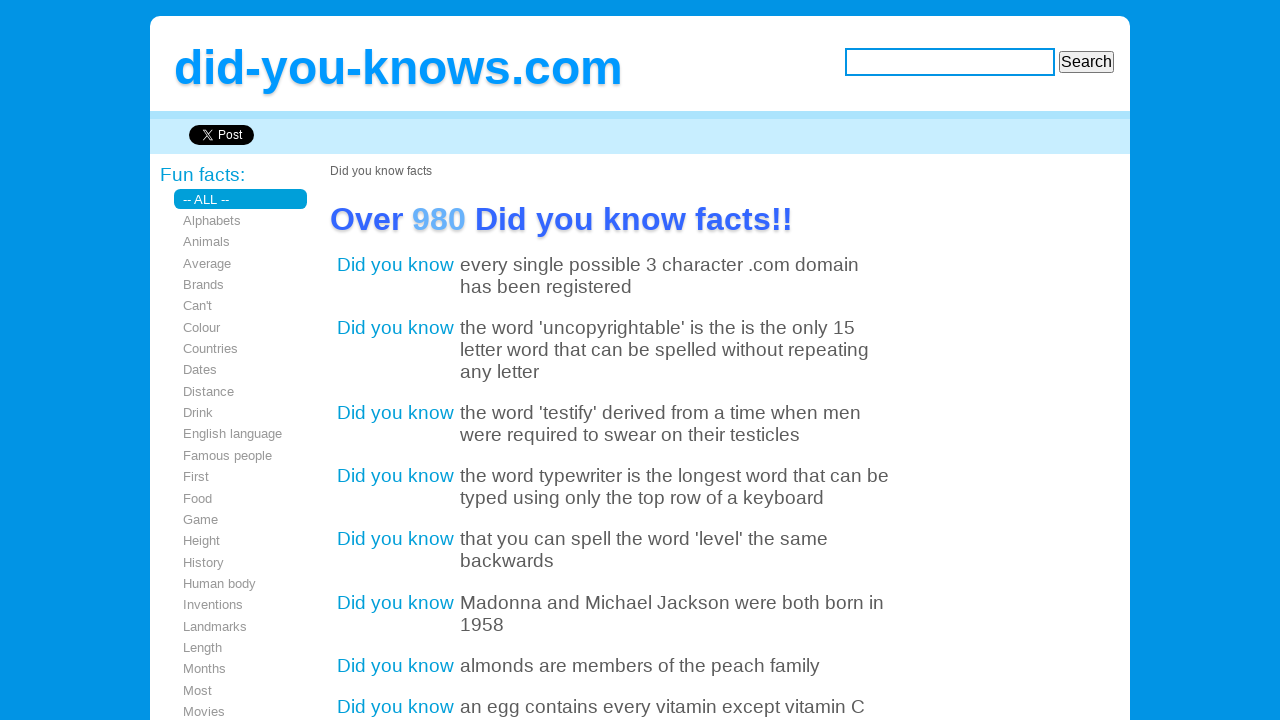

Brief wait for page stability
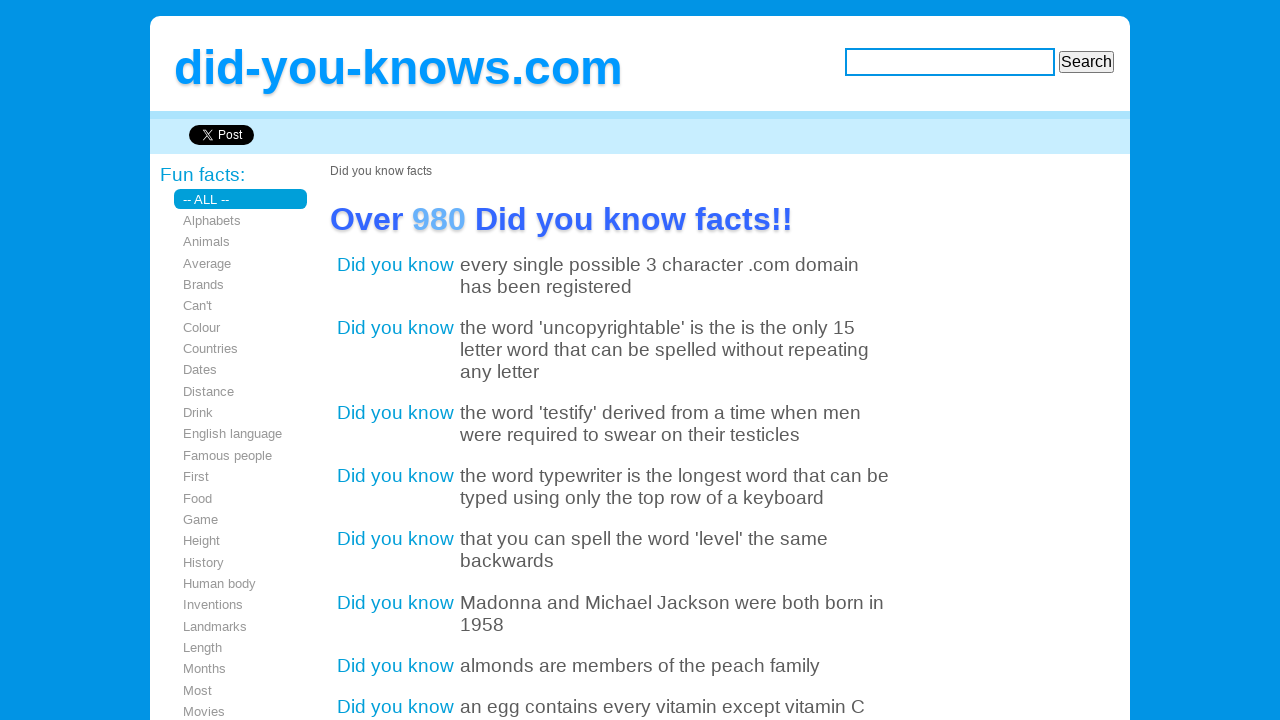

Checked for next button existence
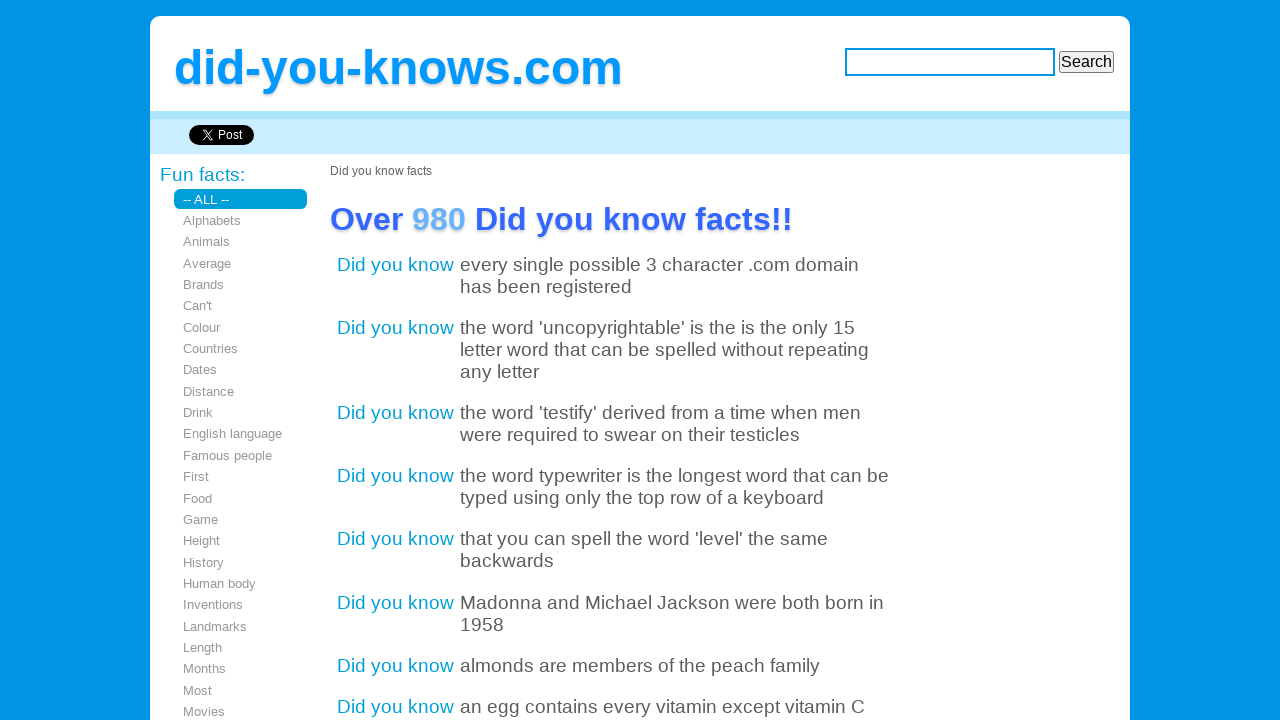

Clicked next button to navigate to next page at (849, 360) on xpath=//div[@class='pagePagintionLinks']//a[@class='next']
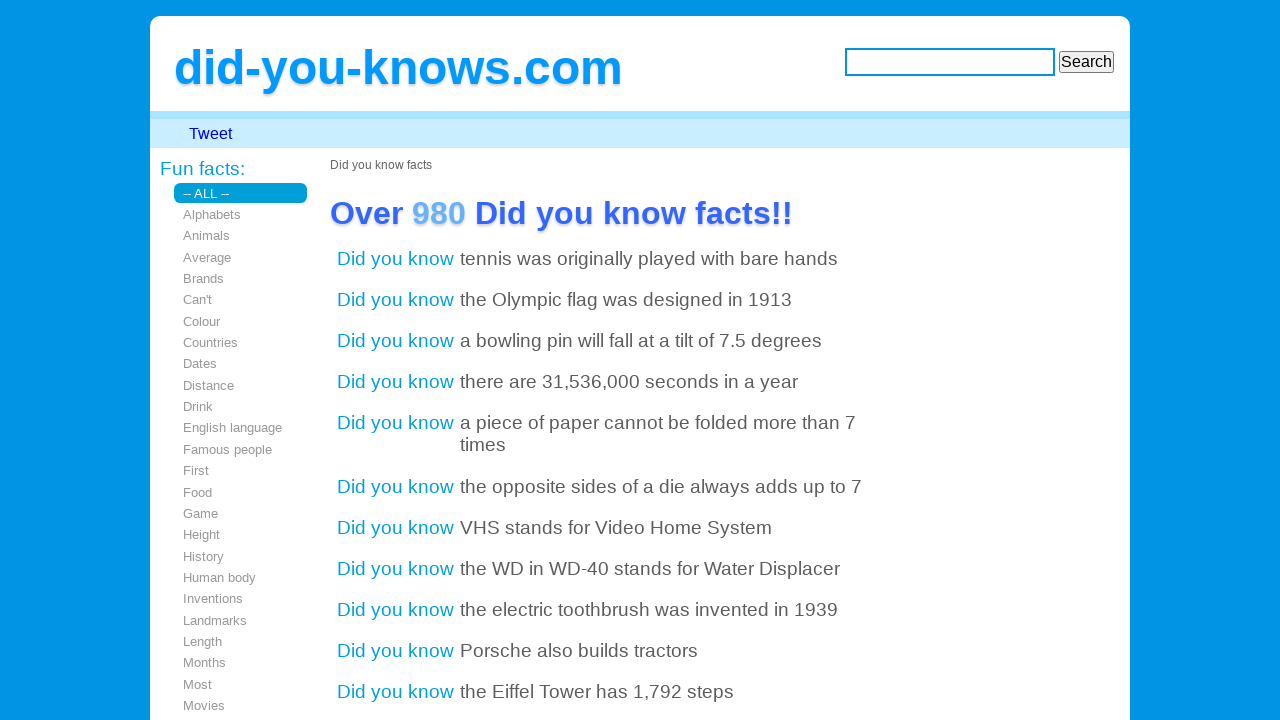

Waited for facts to load on new page
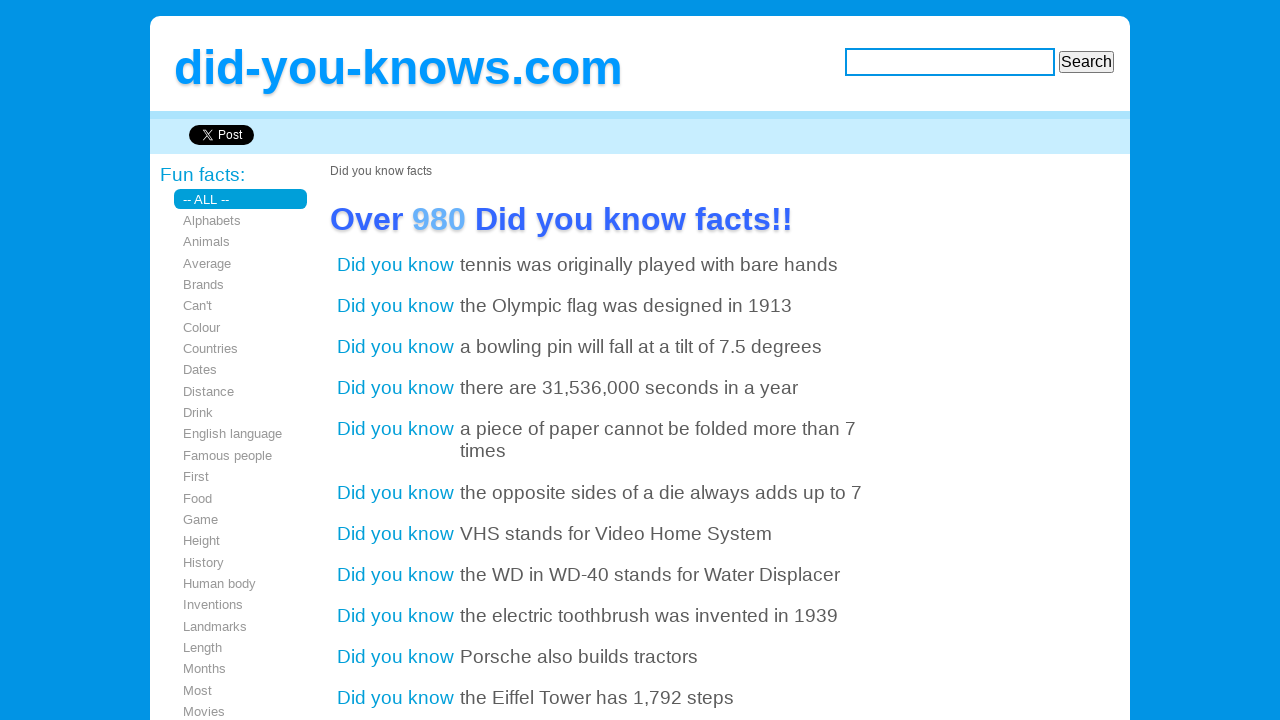

Brief wait for page stability
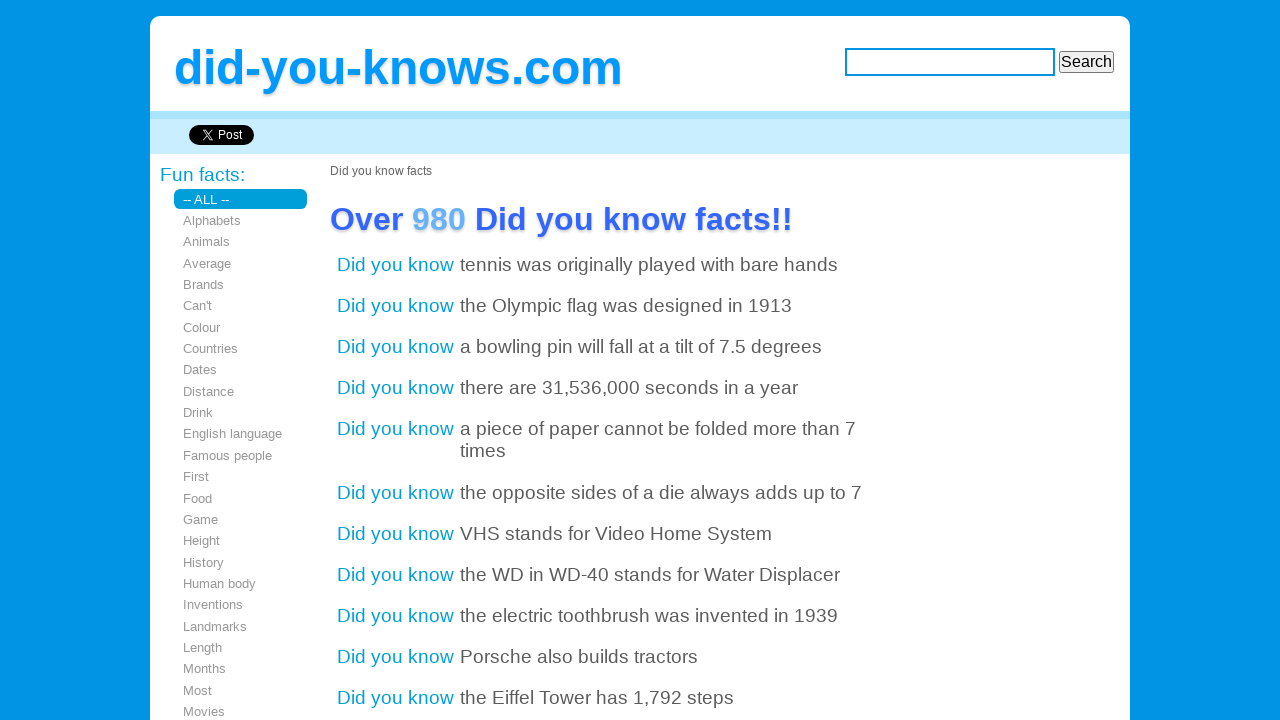

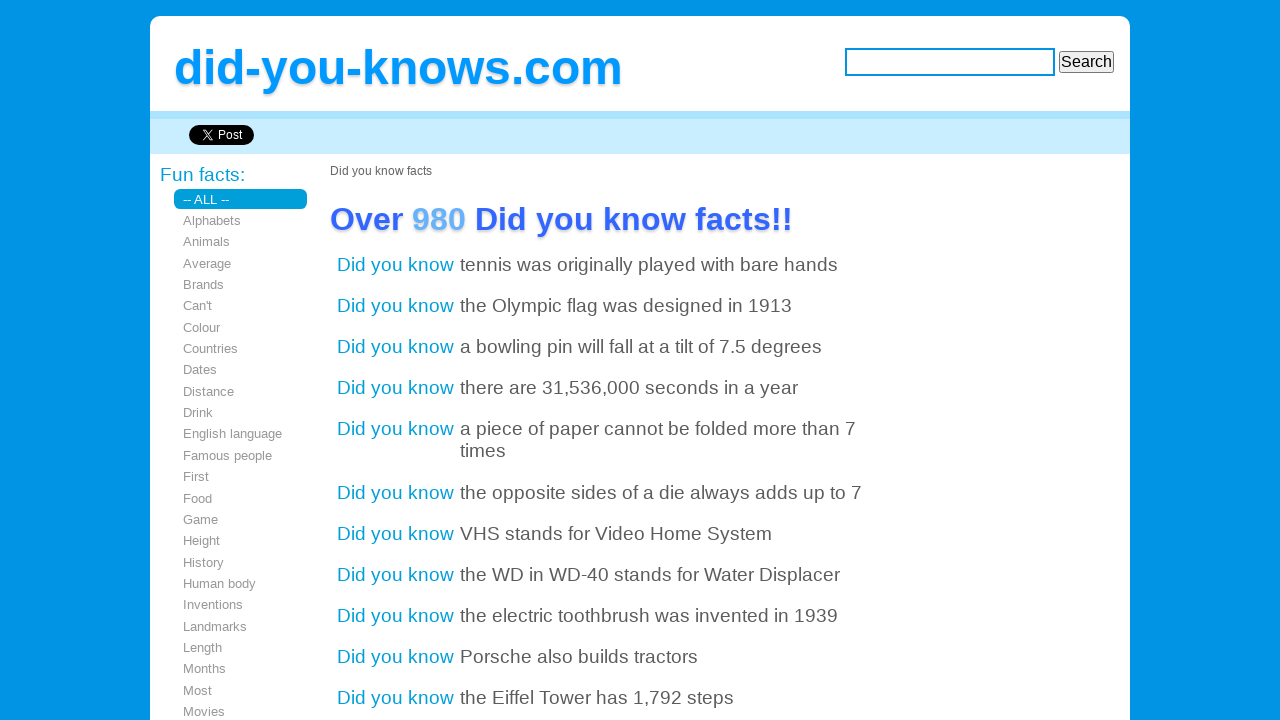